Tests infinite scroll functionality by scrolling down the page in increments of 250 pixels, repeating 10 times to load more content.

Starting URL: http://practice.cybertekschool.com/infinite_scroll

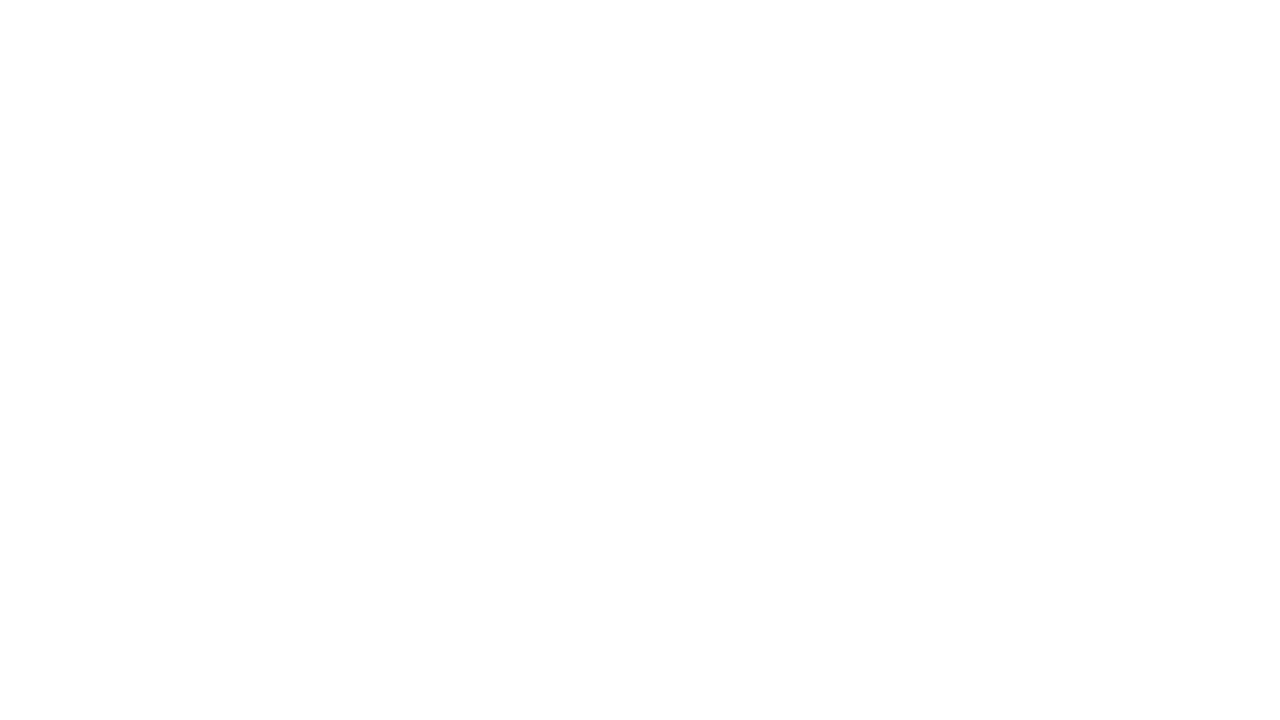

Set viewport size to 1920x1080
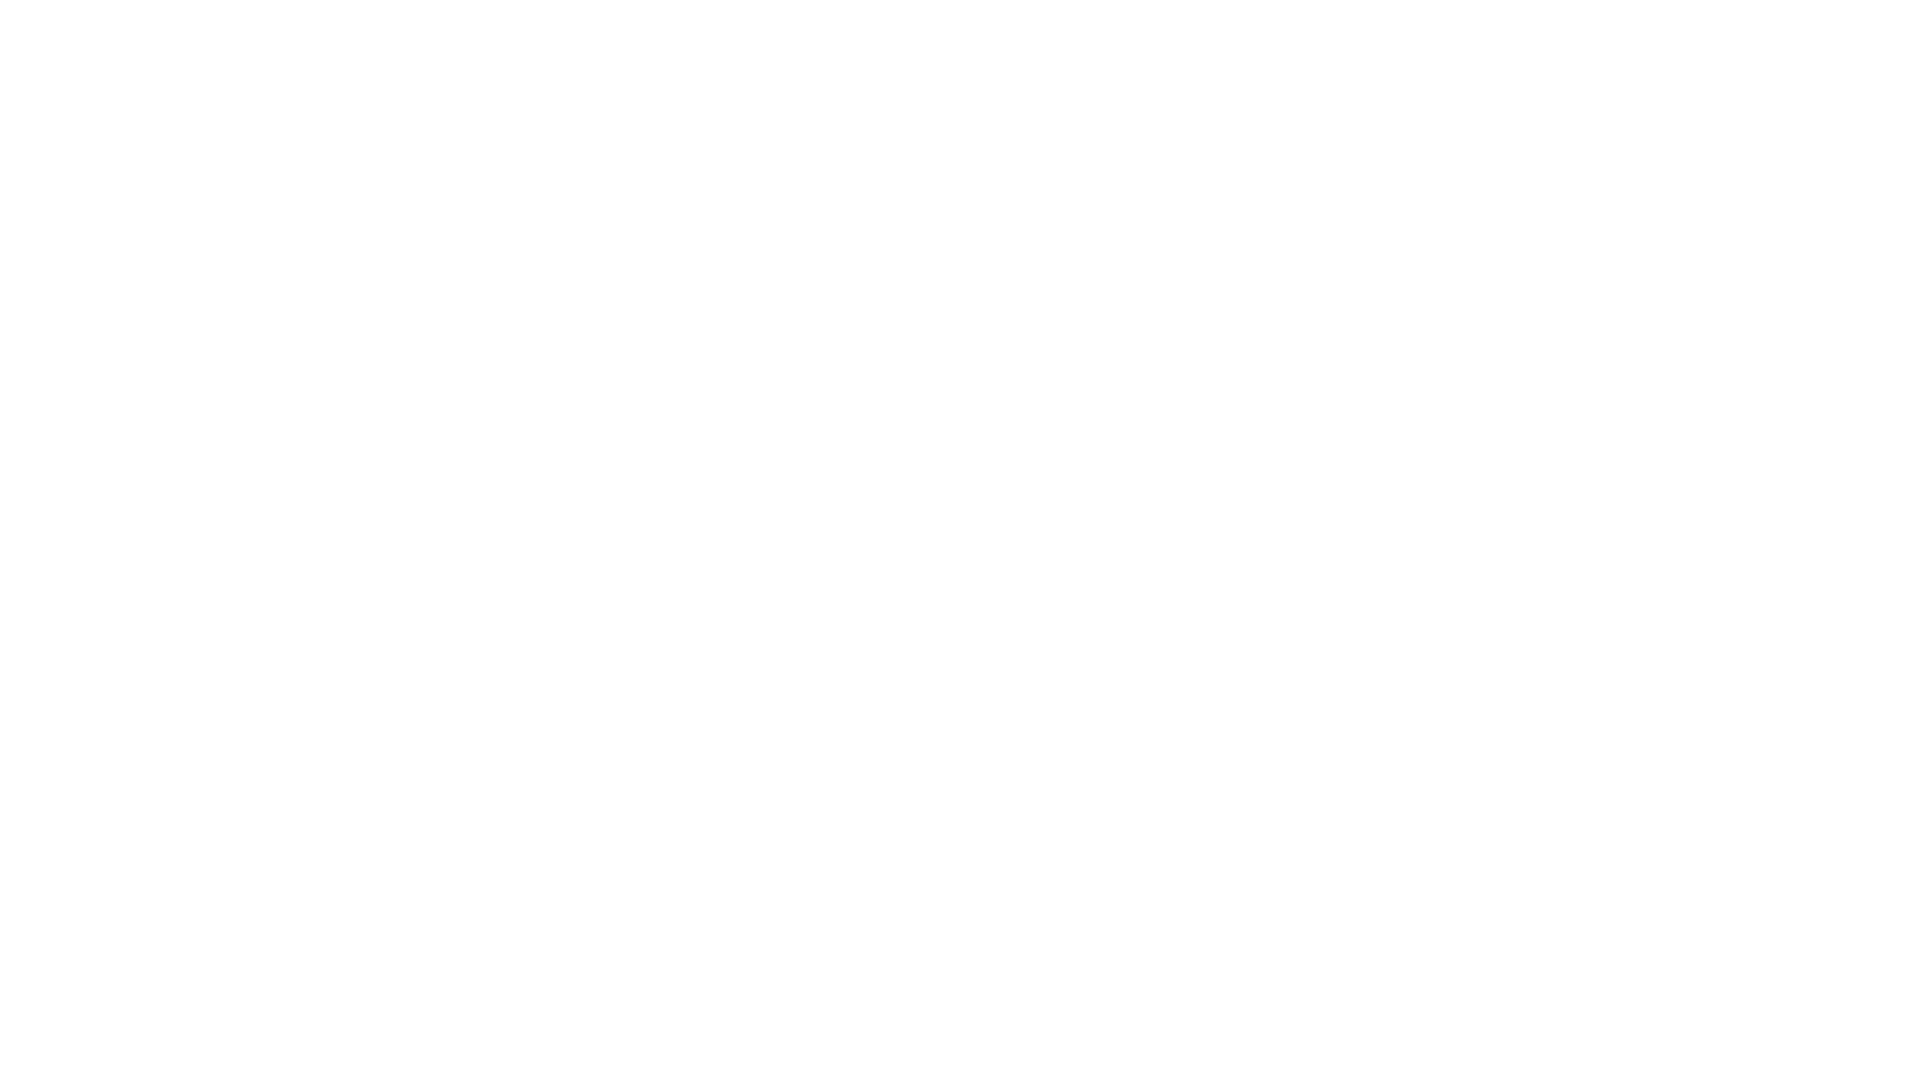

Page loaded (domcontentloaded state)
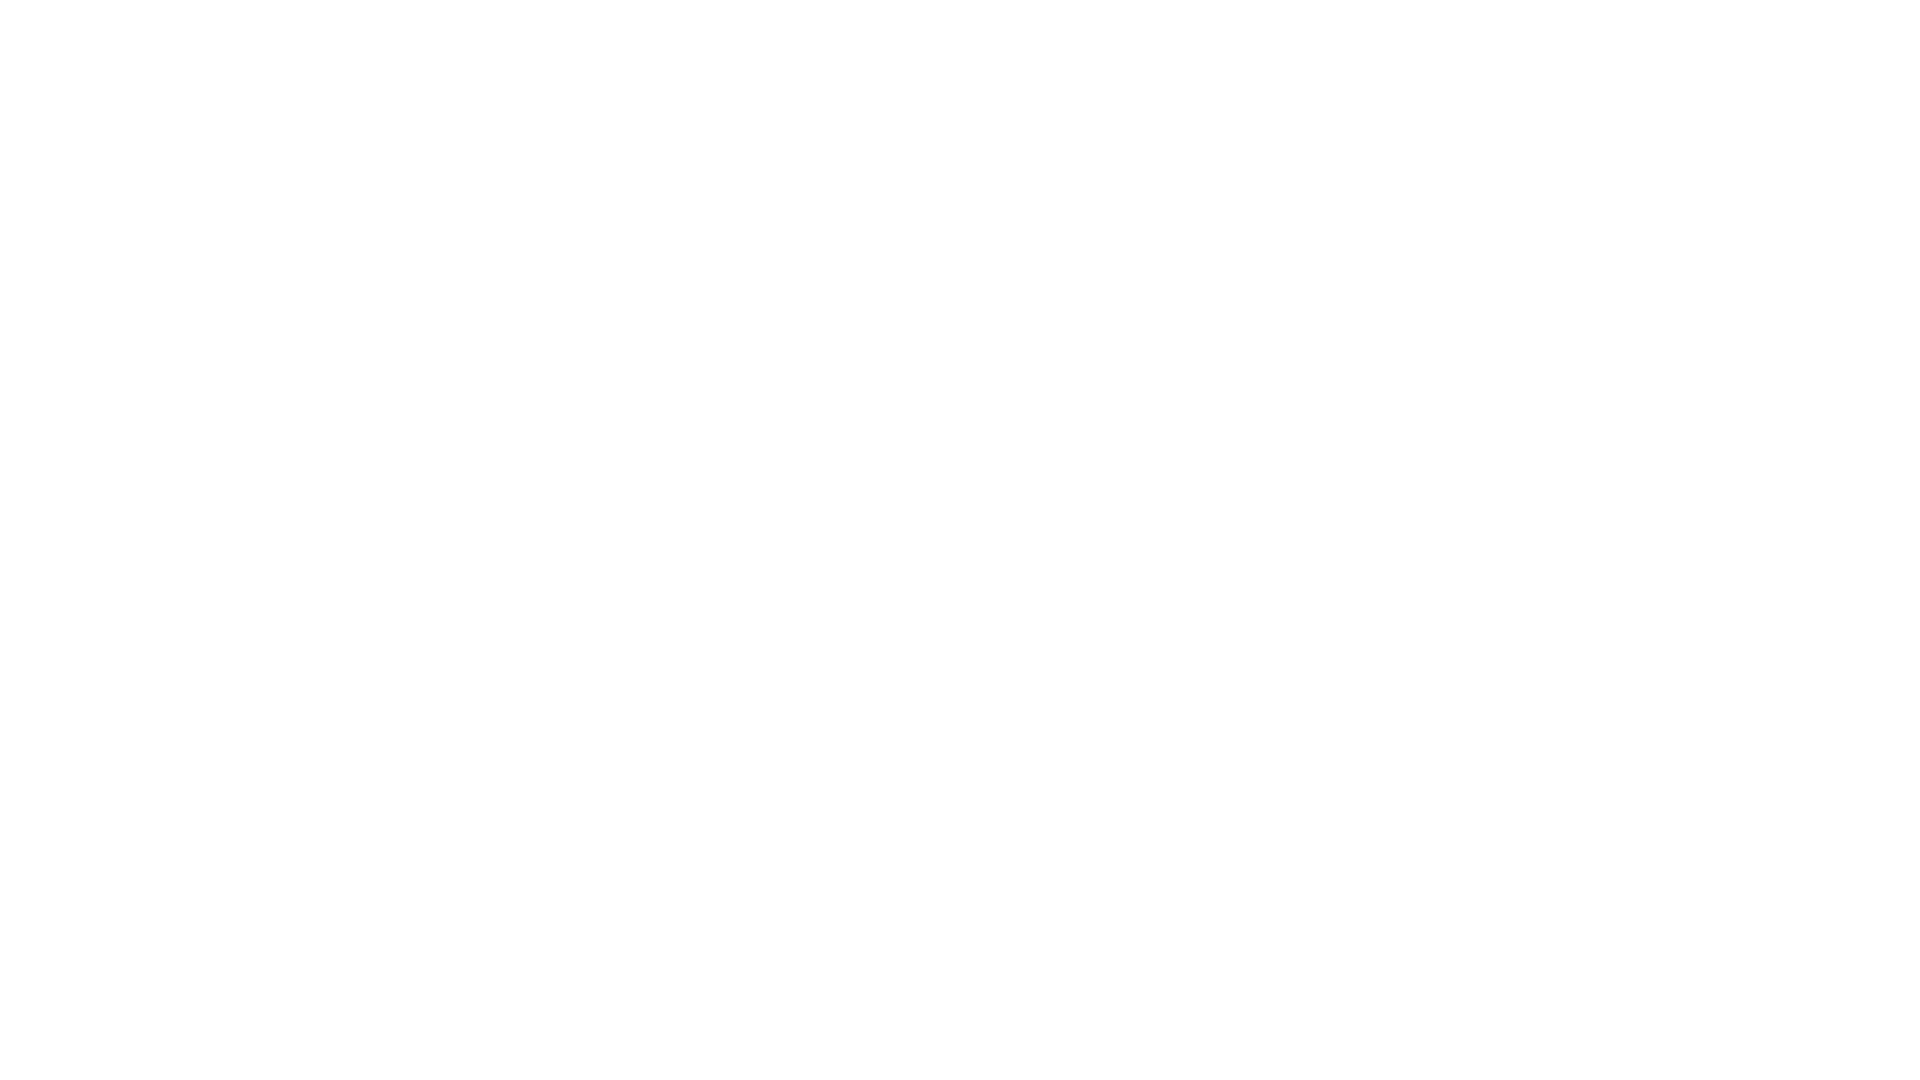

Scrolled down 250 pixels (scroll iteration 1/10)
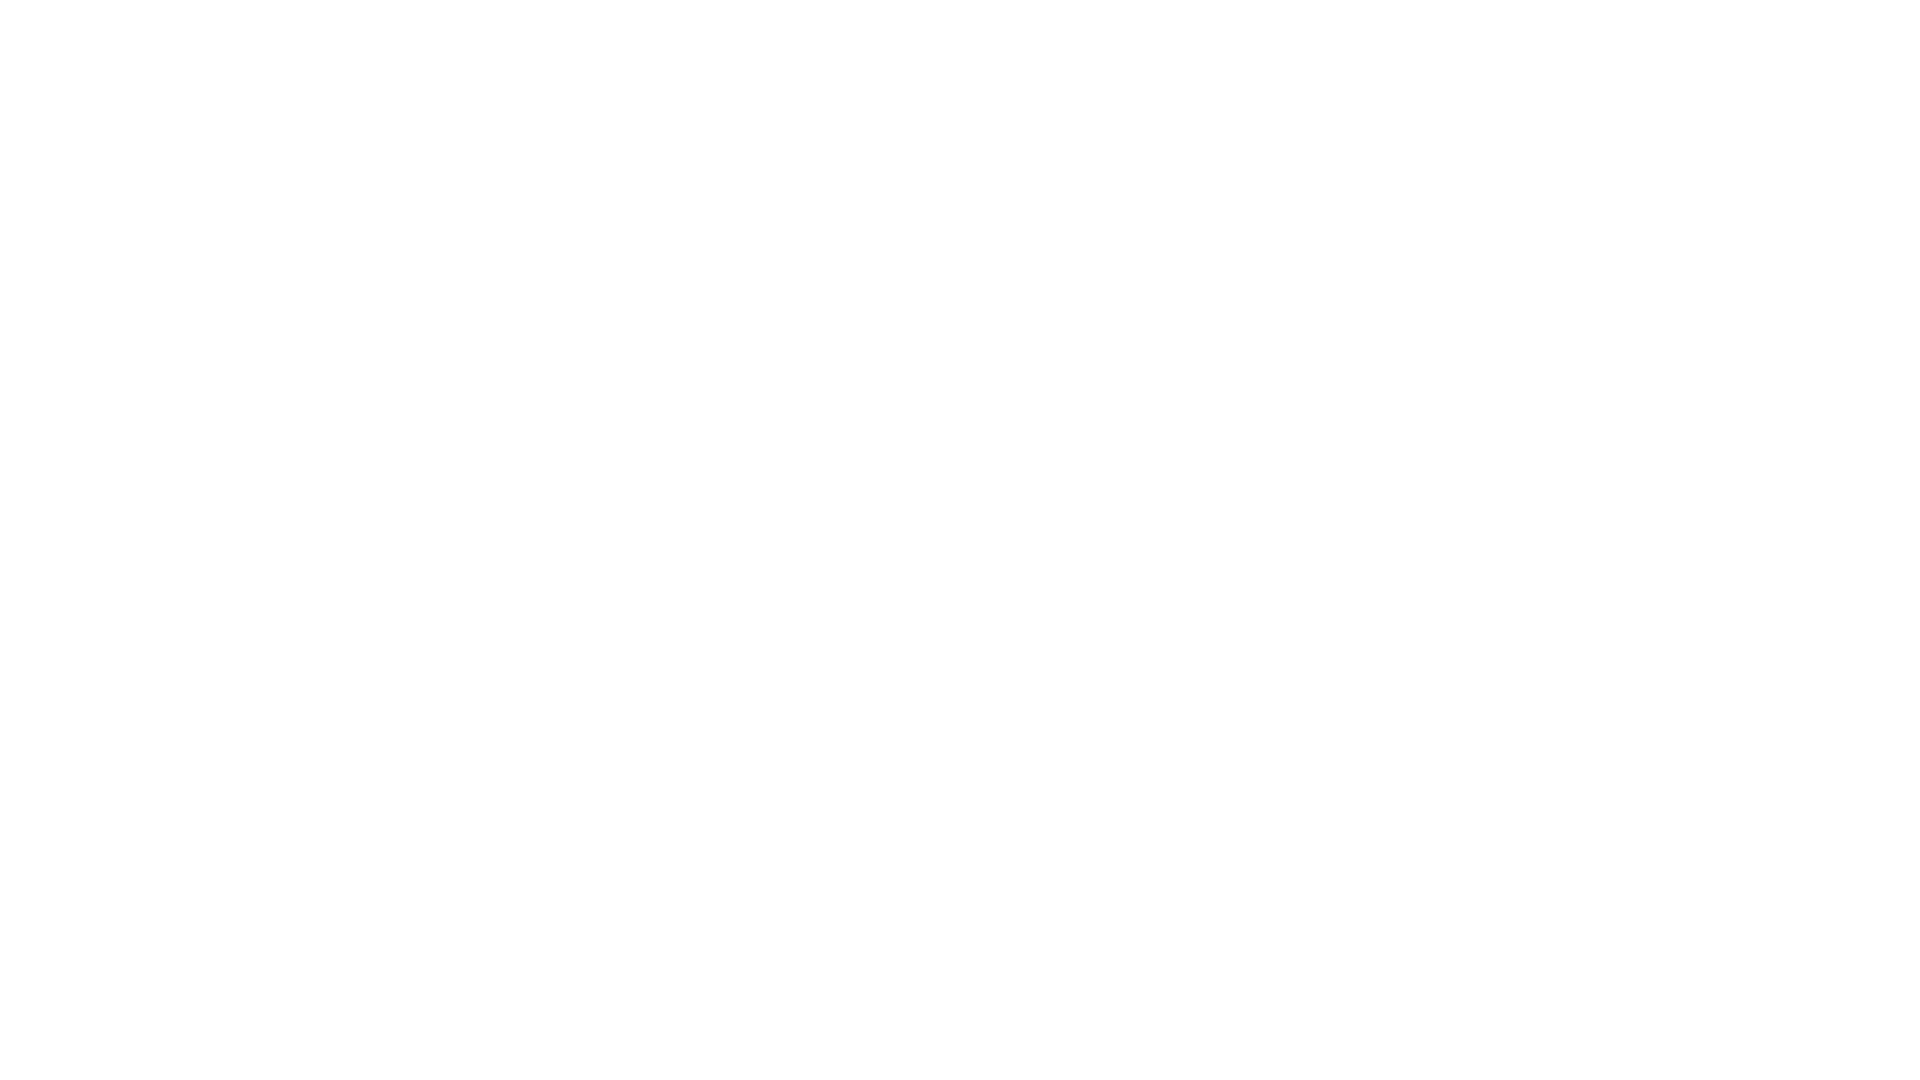

Waited 1 second for content to load after scroll
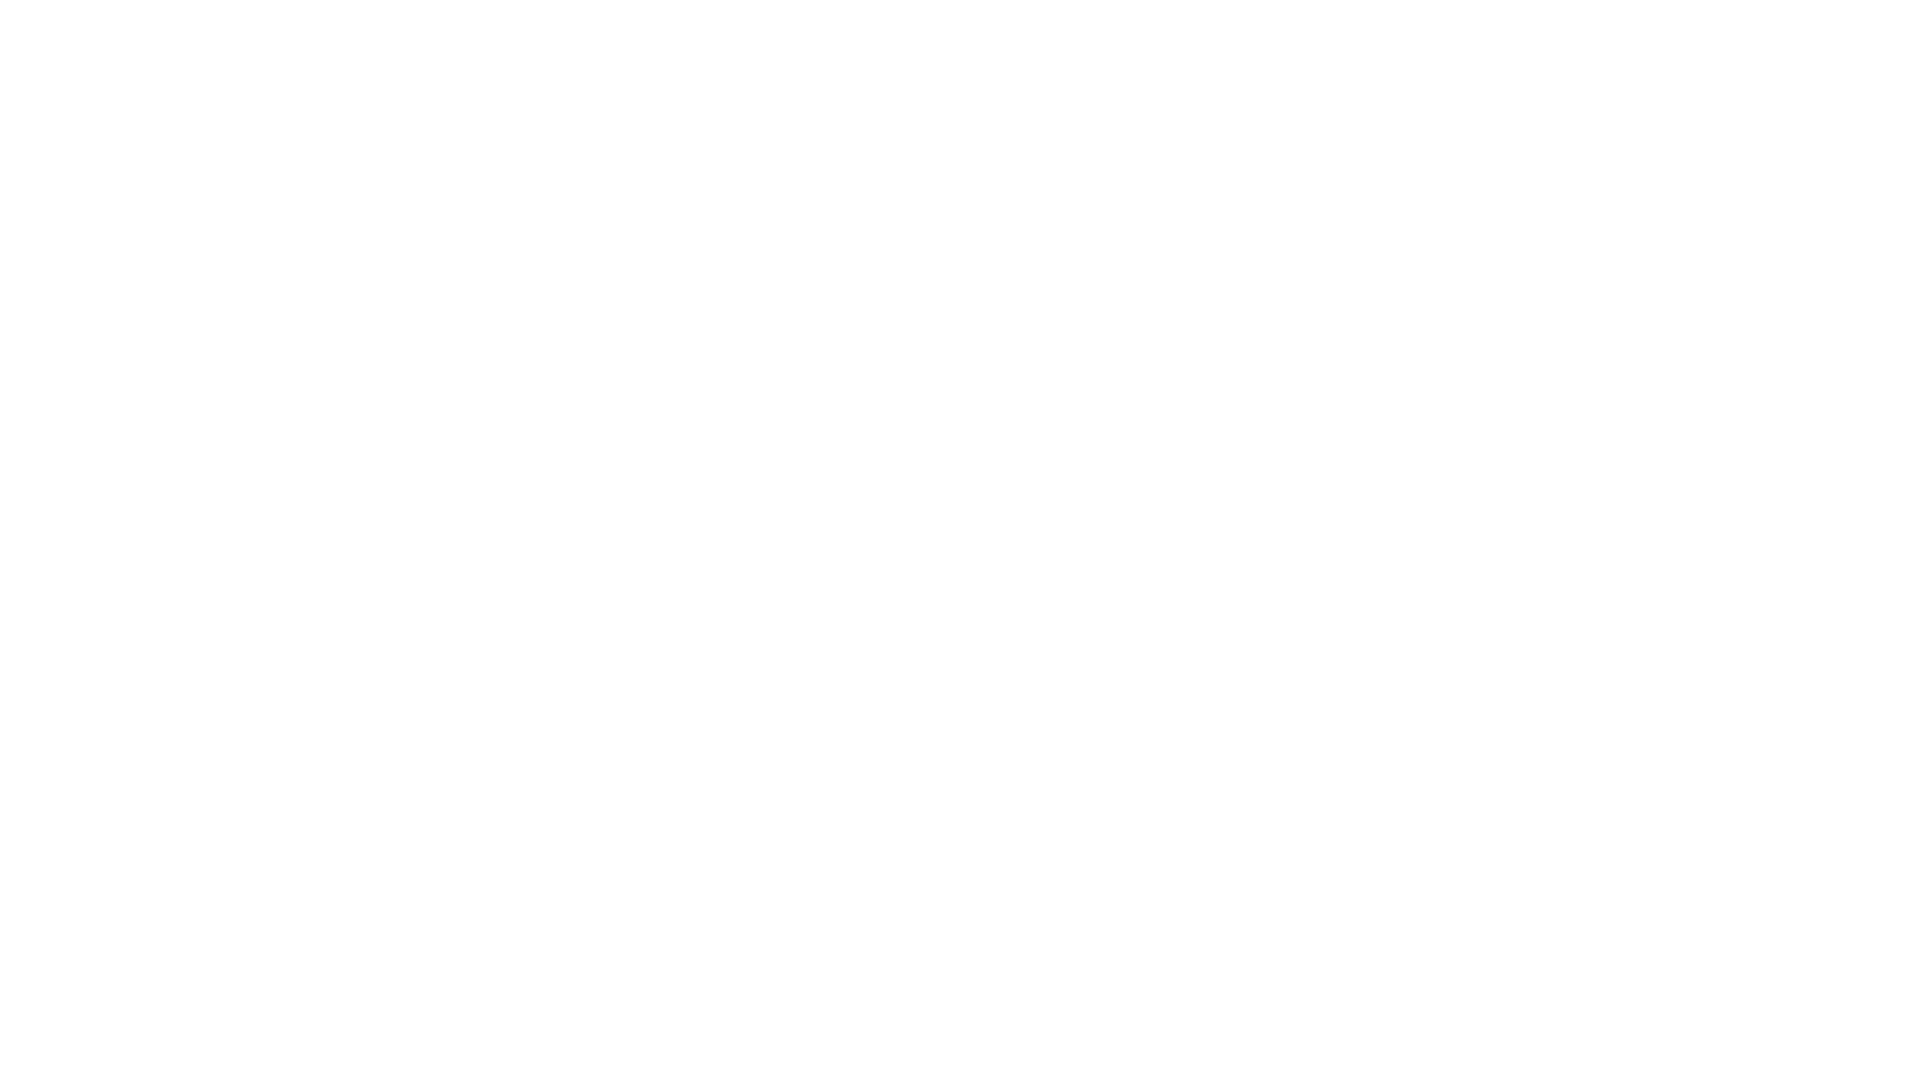

Scrolled down 250 pixels (scroll iteration 2/10)
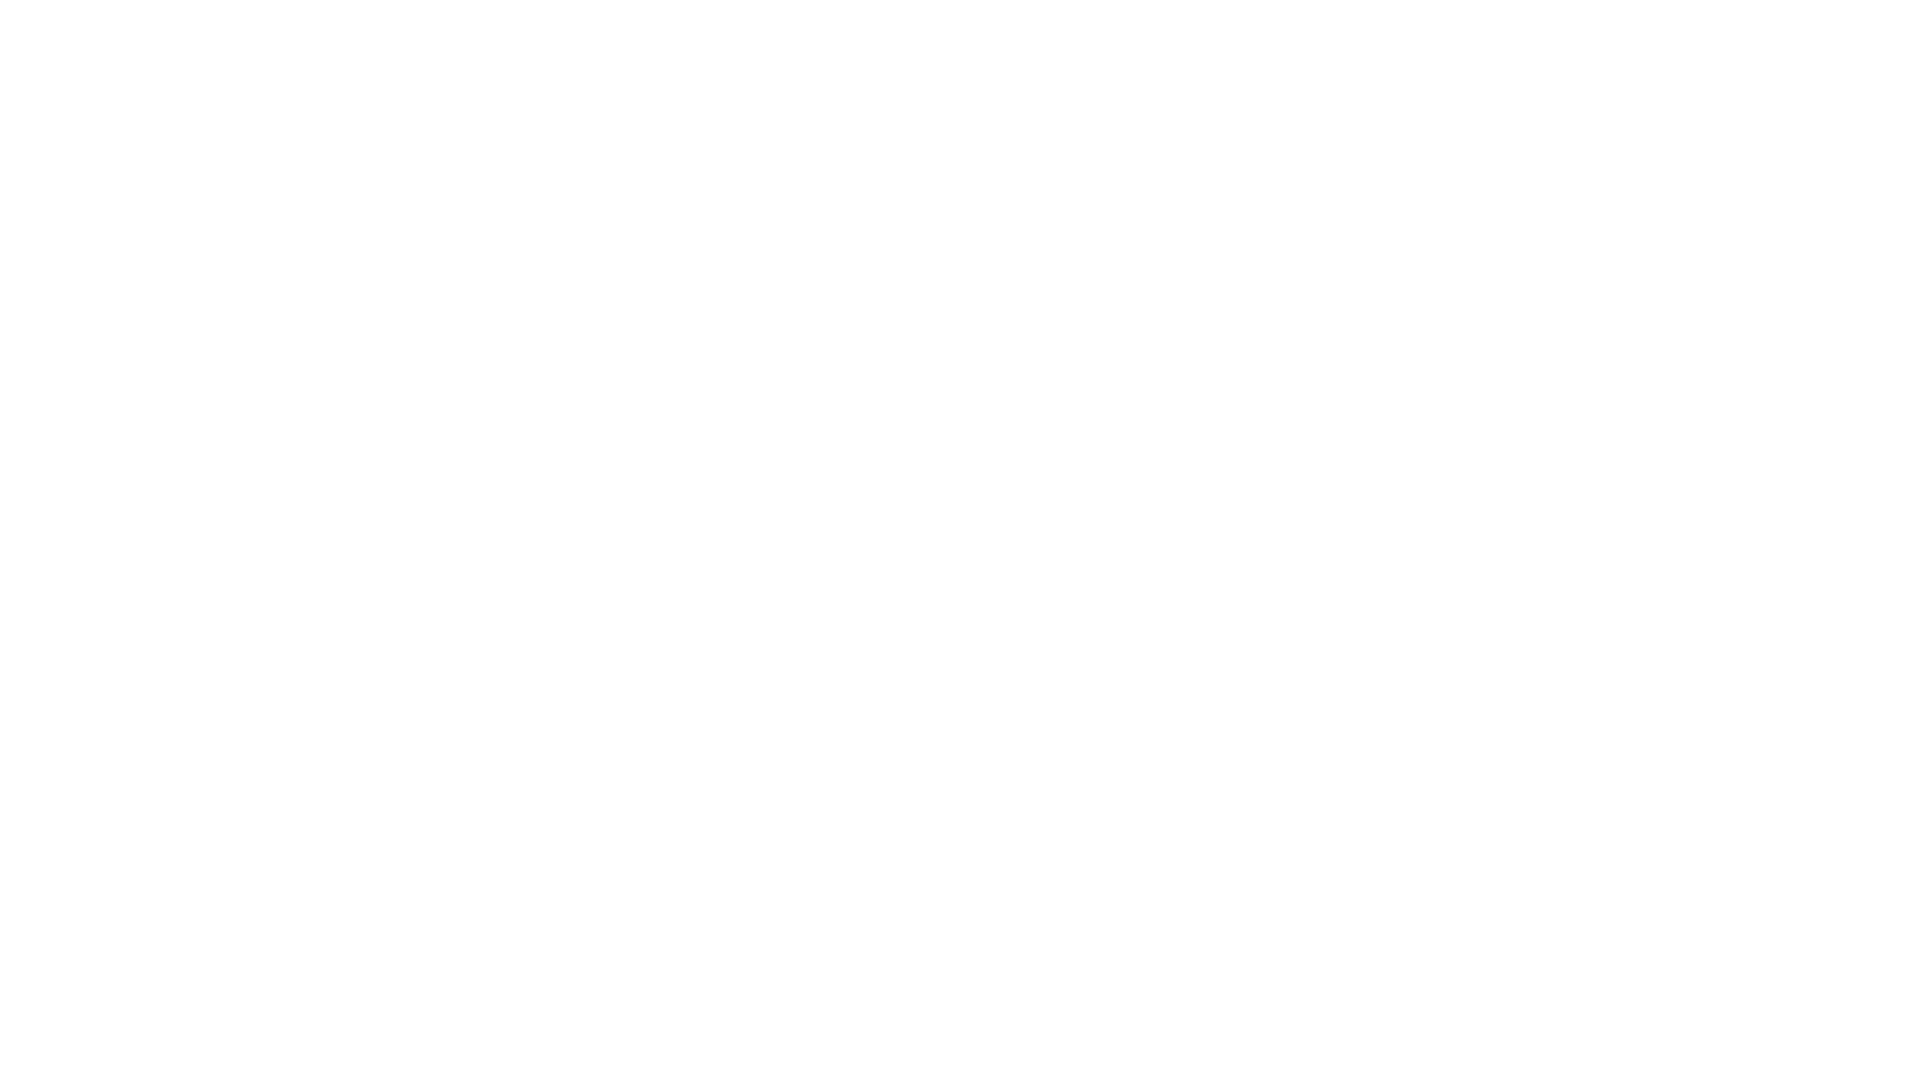

Waited 1 second for content to load after scroll
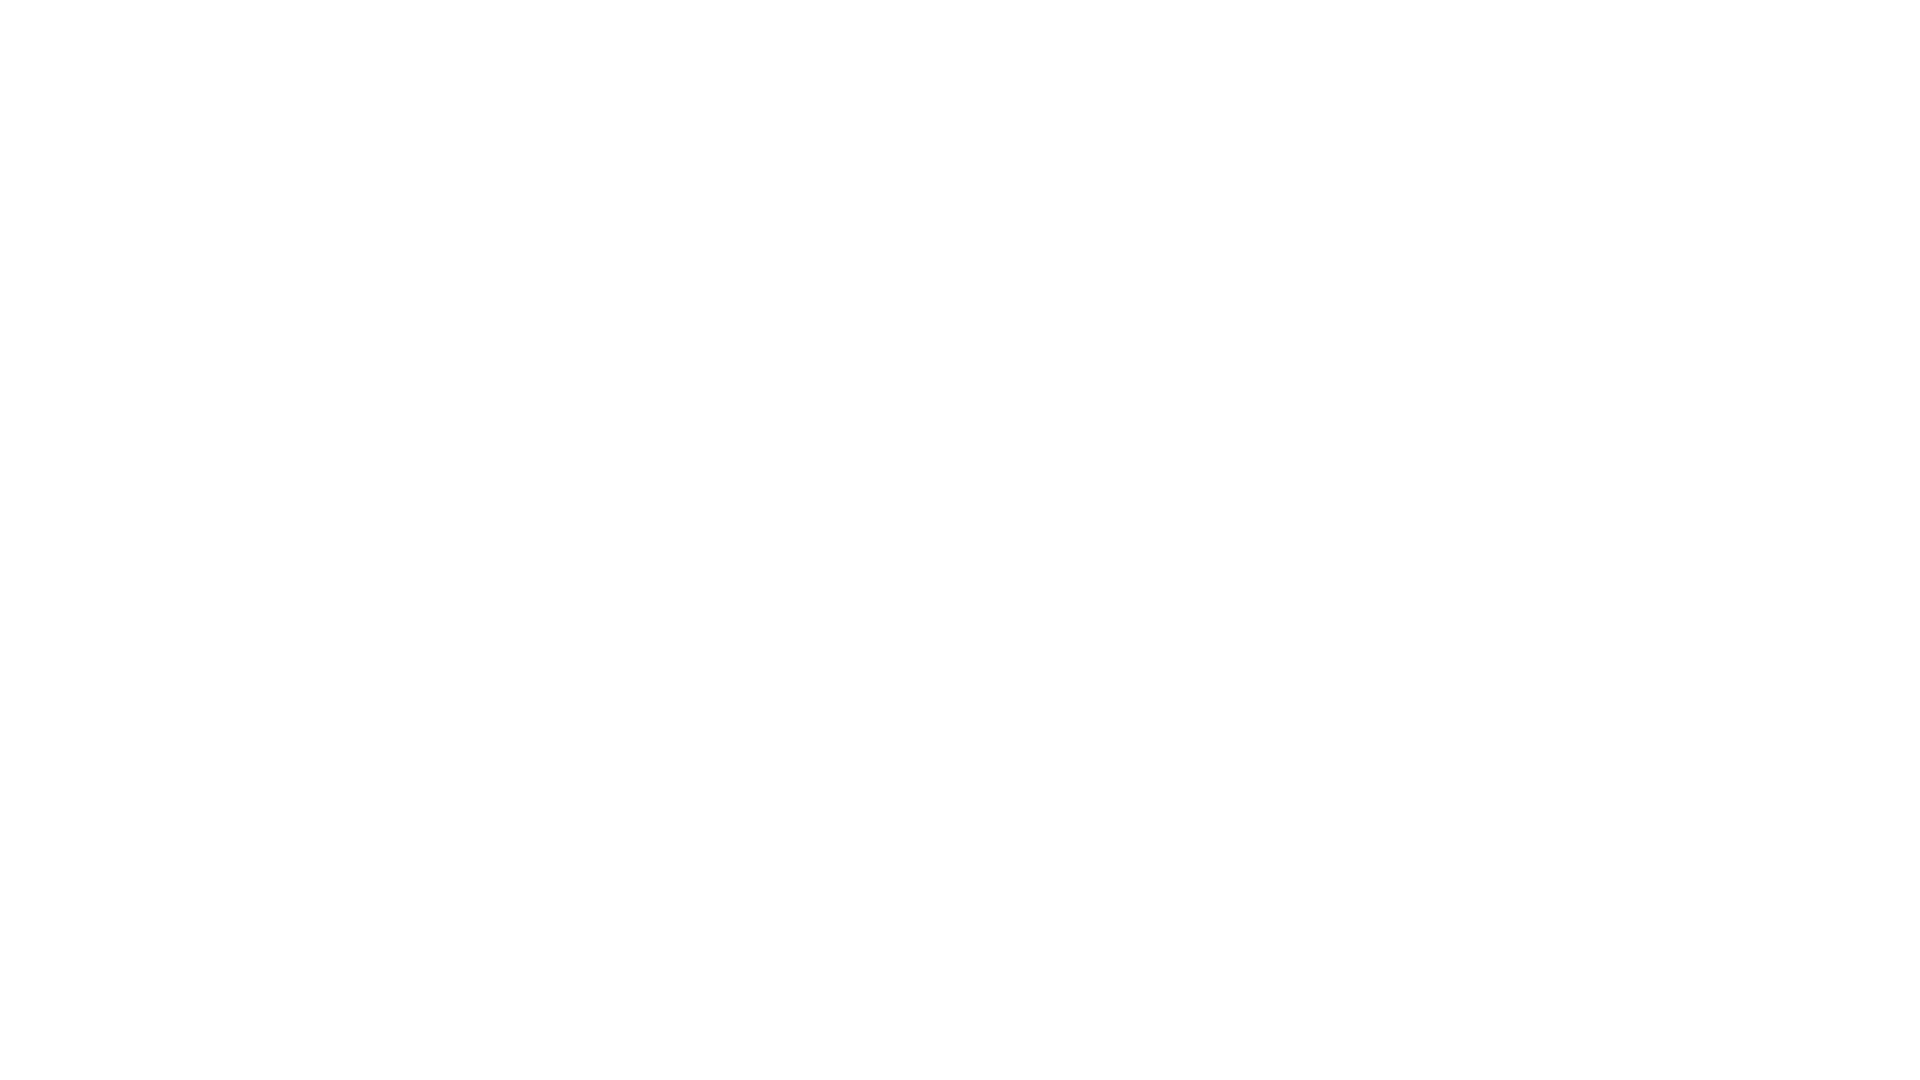

Scrolled down 250 pixels (scroll iteration 3/10)
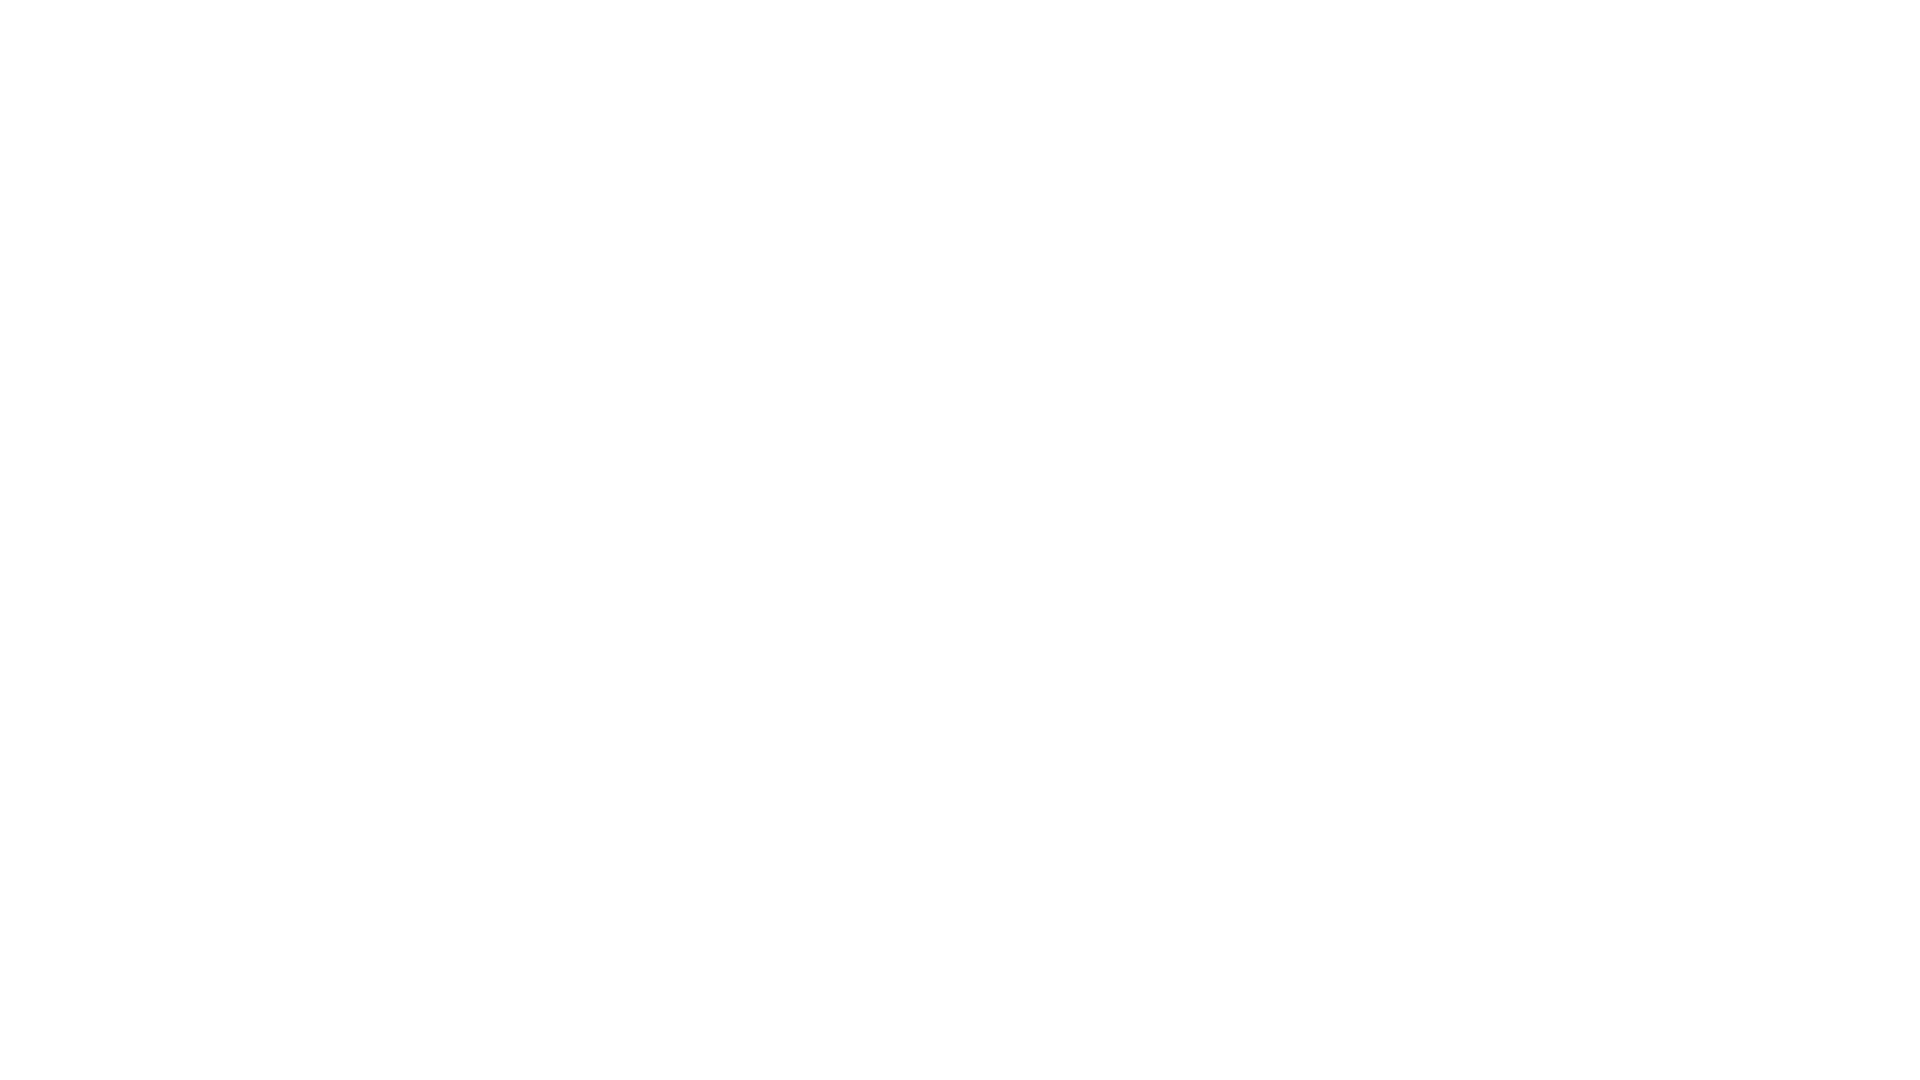

Waited 1 second for content to load after scroll
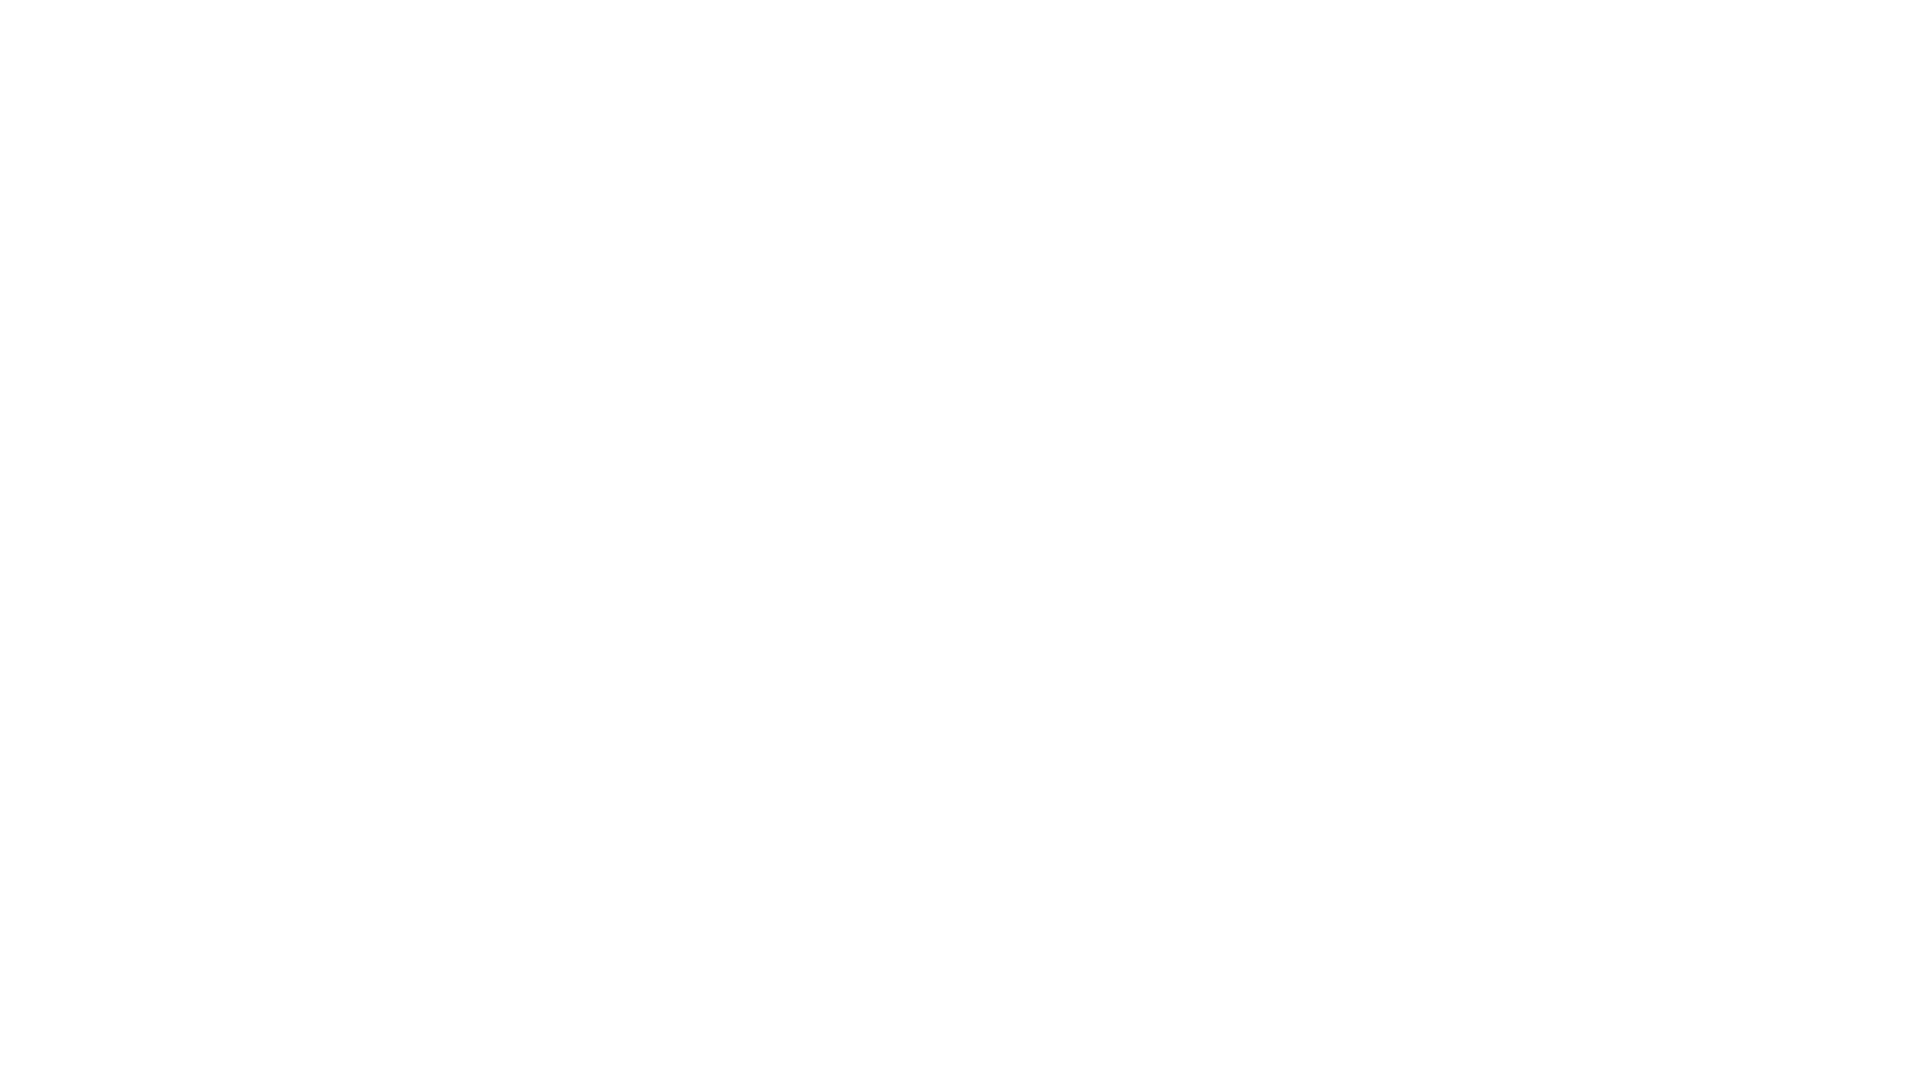

Scrolled down 250 pixels (scroll iteration 4/10)
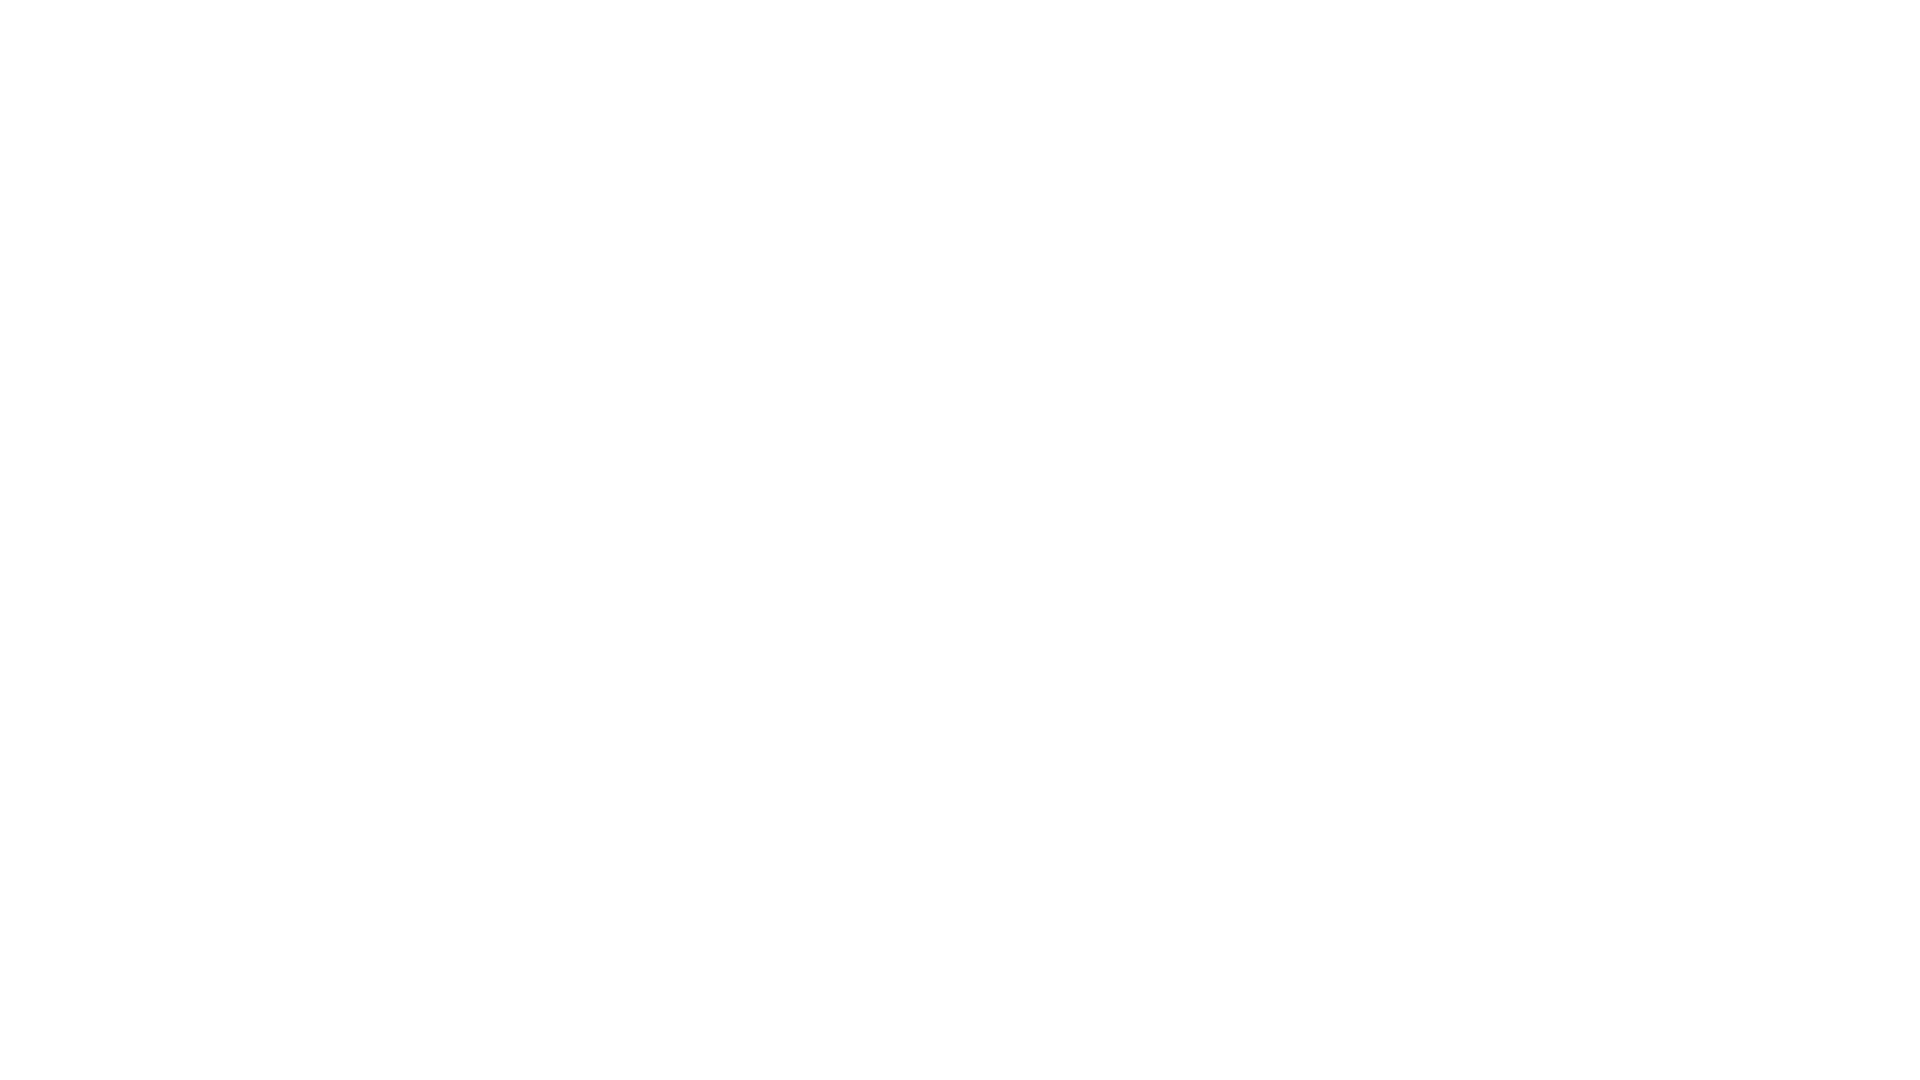

Waited 1 second for content to load after scroll
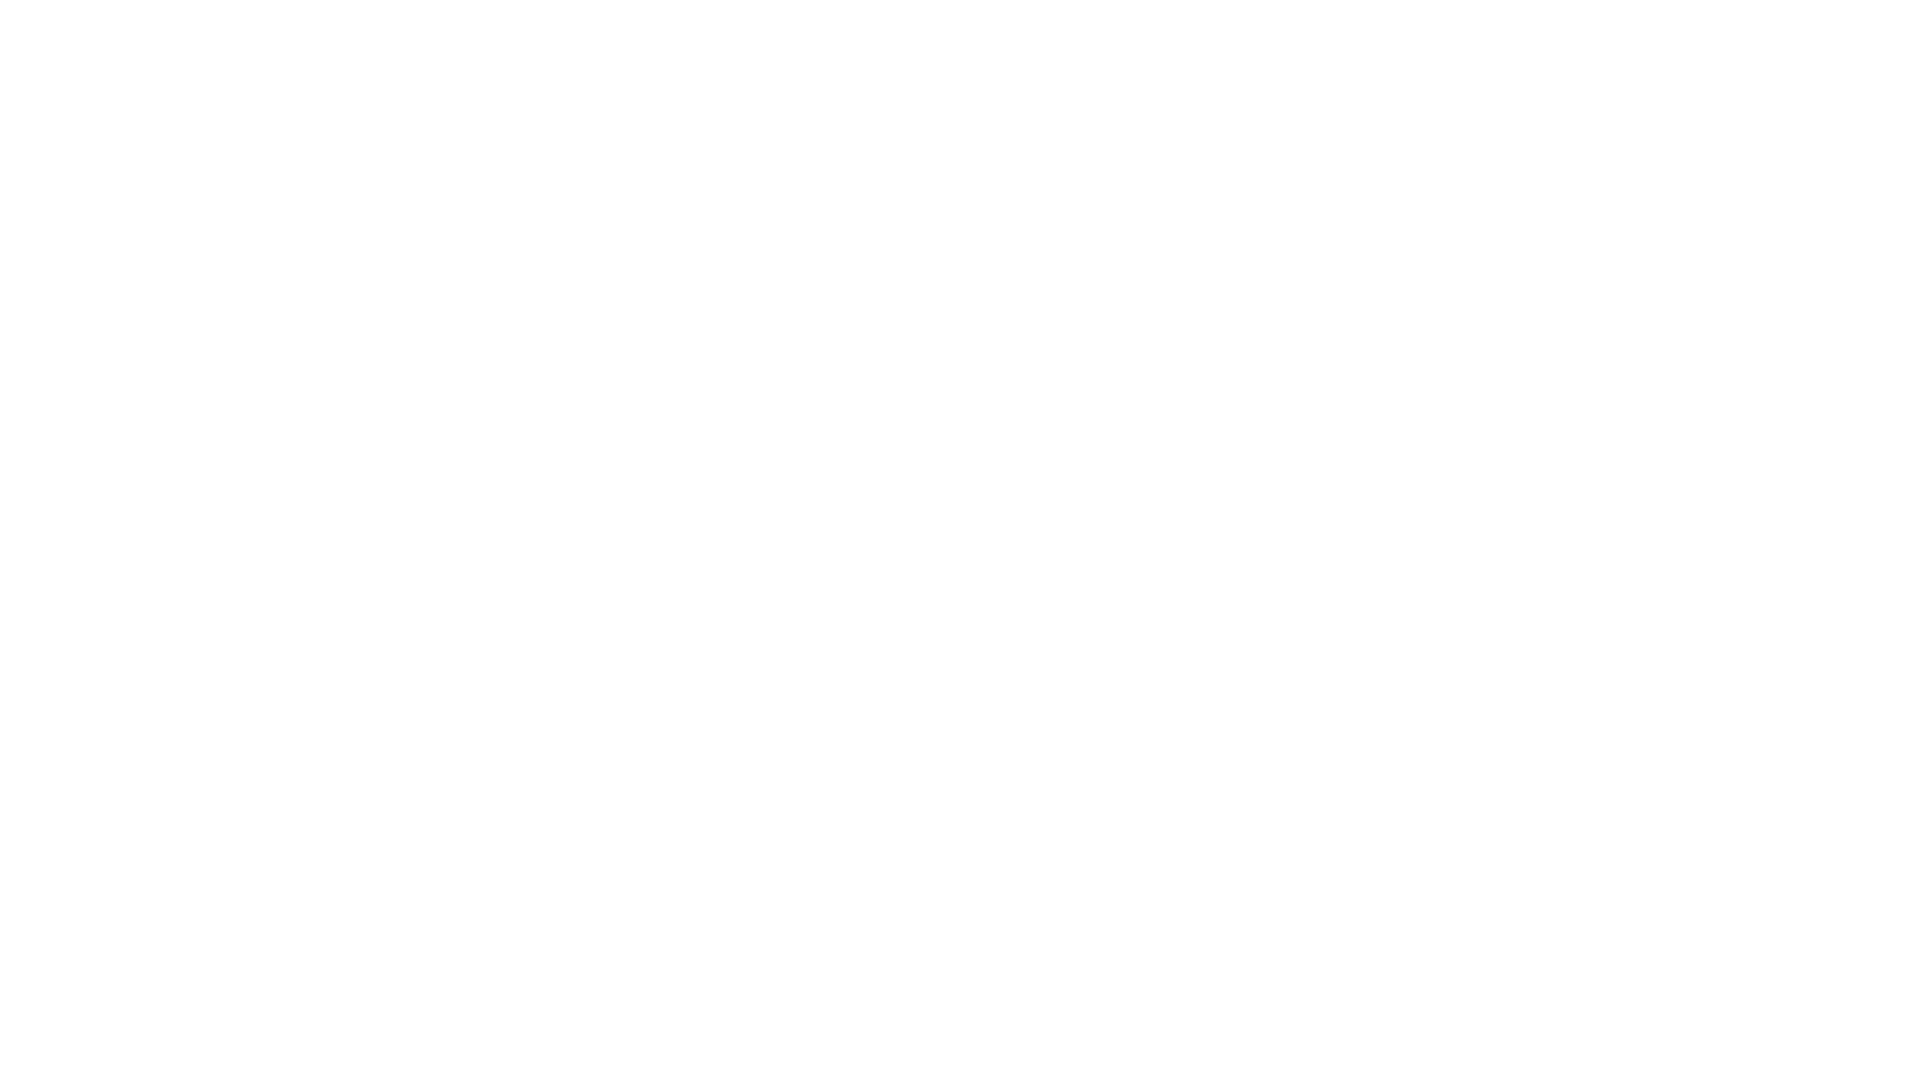

Scrolled down 250 pixels (scroll iteration 5/10)
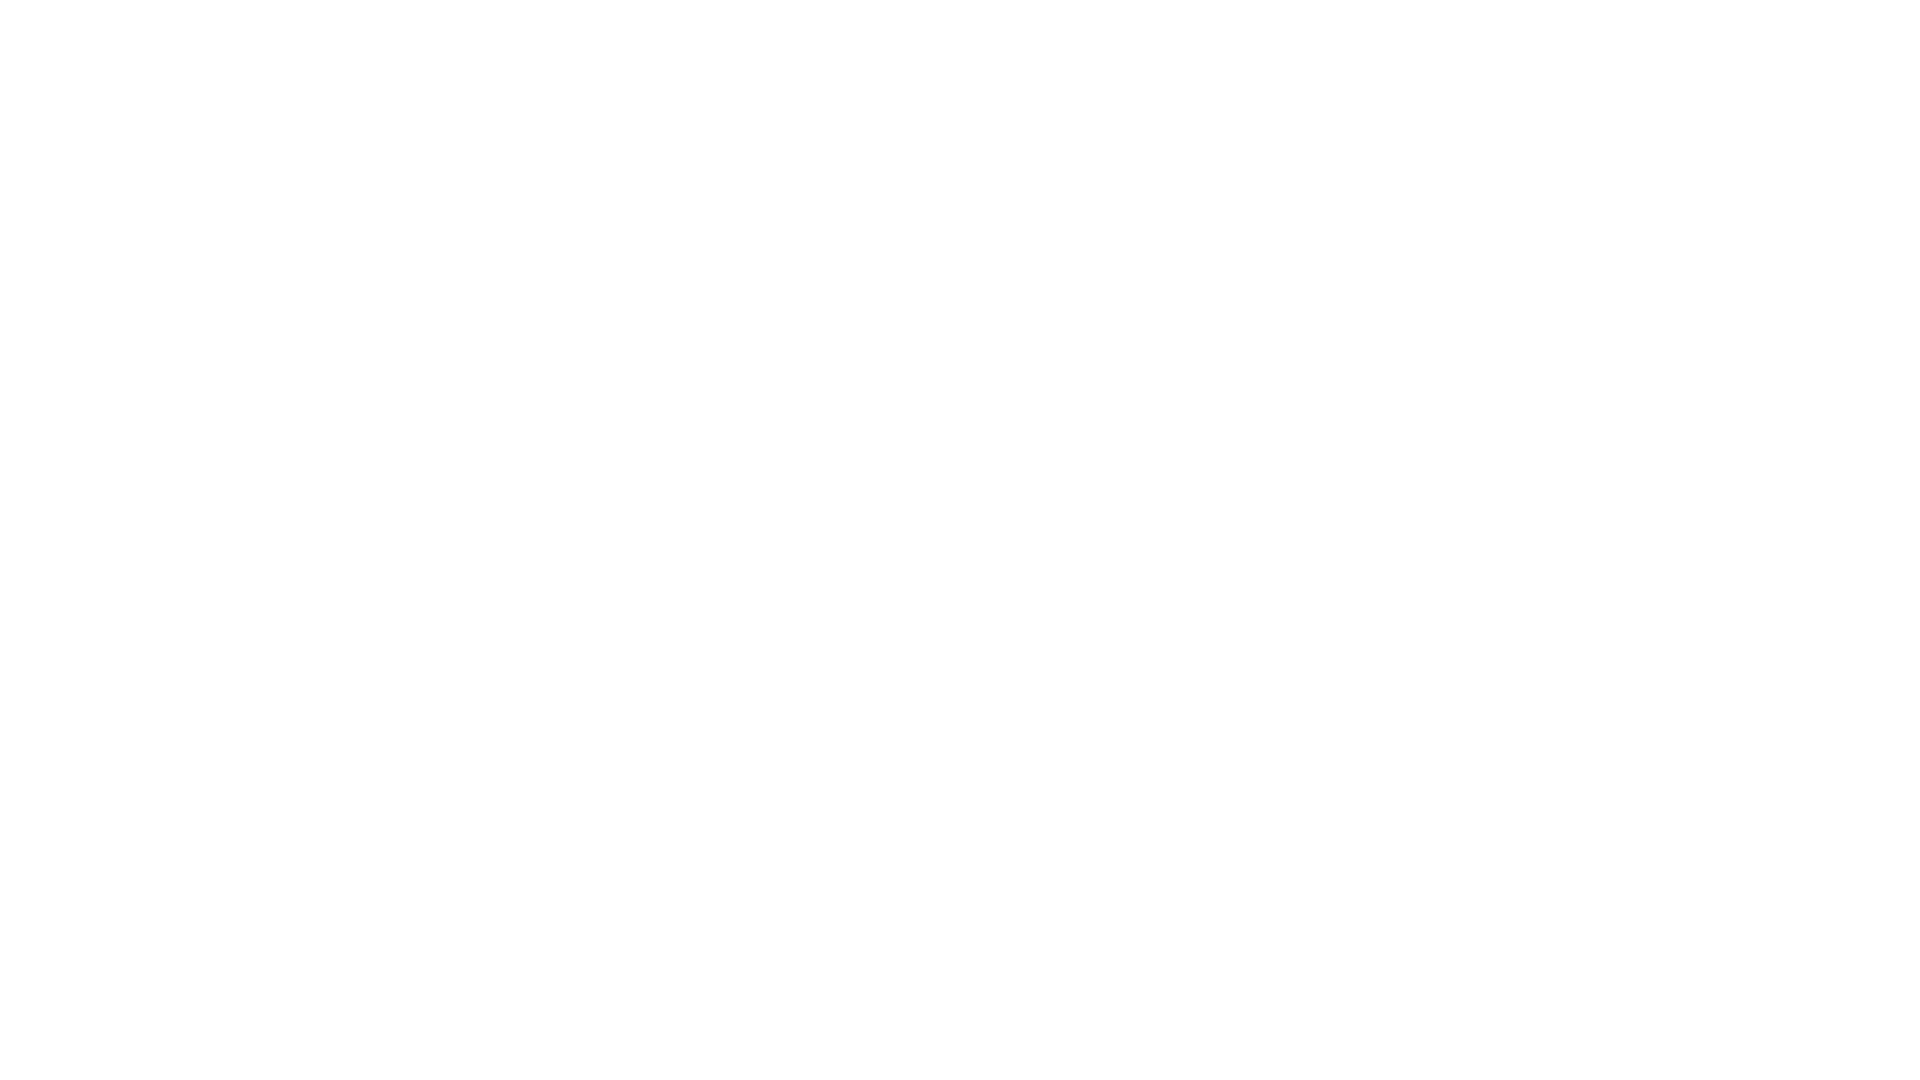

Waited 1 second for content to load after scroll
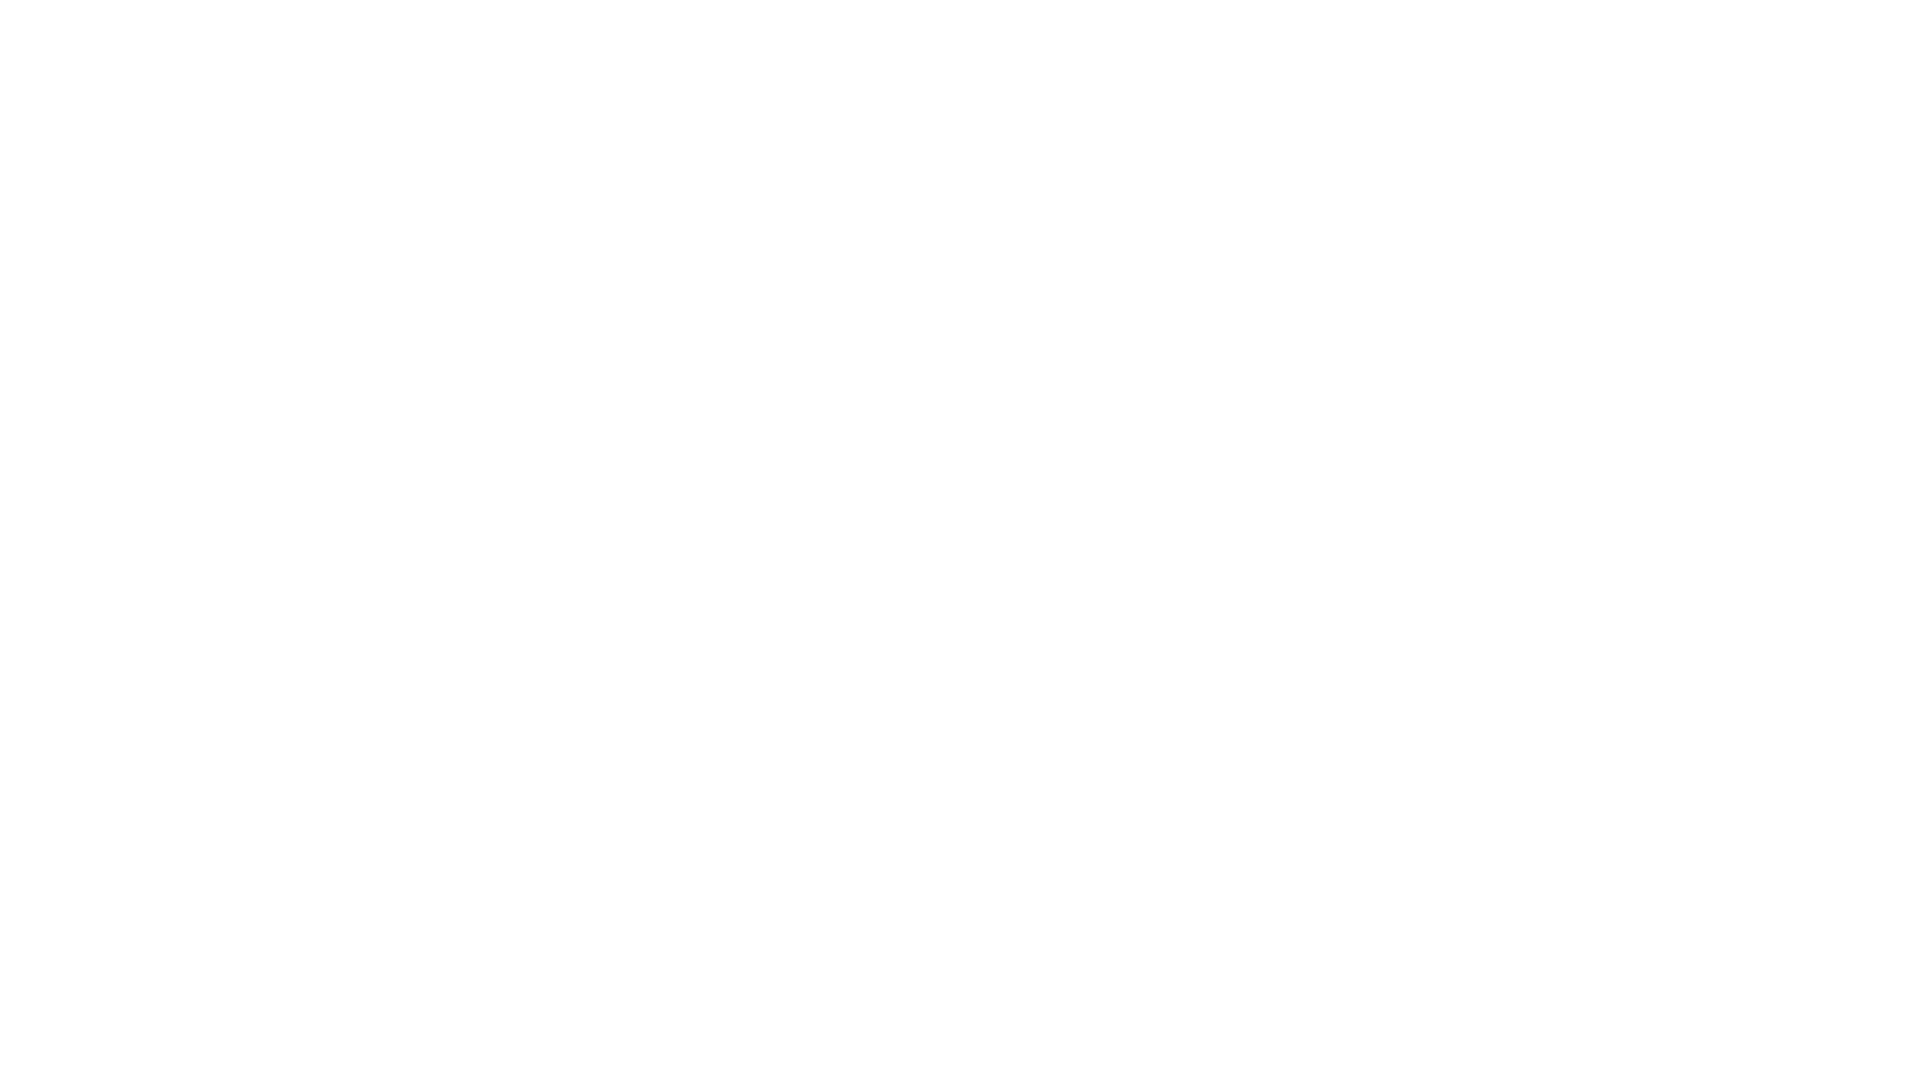

Scrolled down 250 pixels (scroll iteration 6/10)
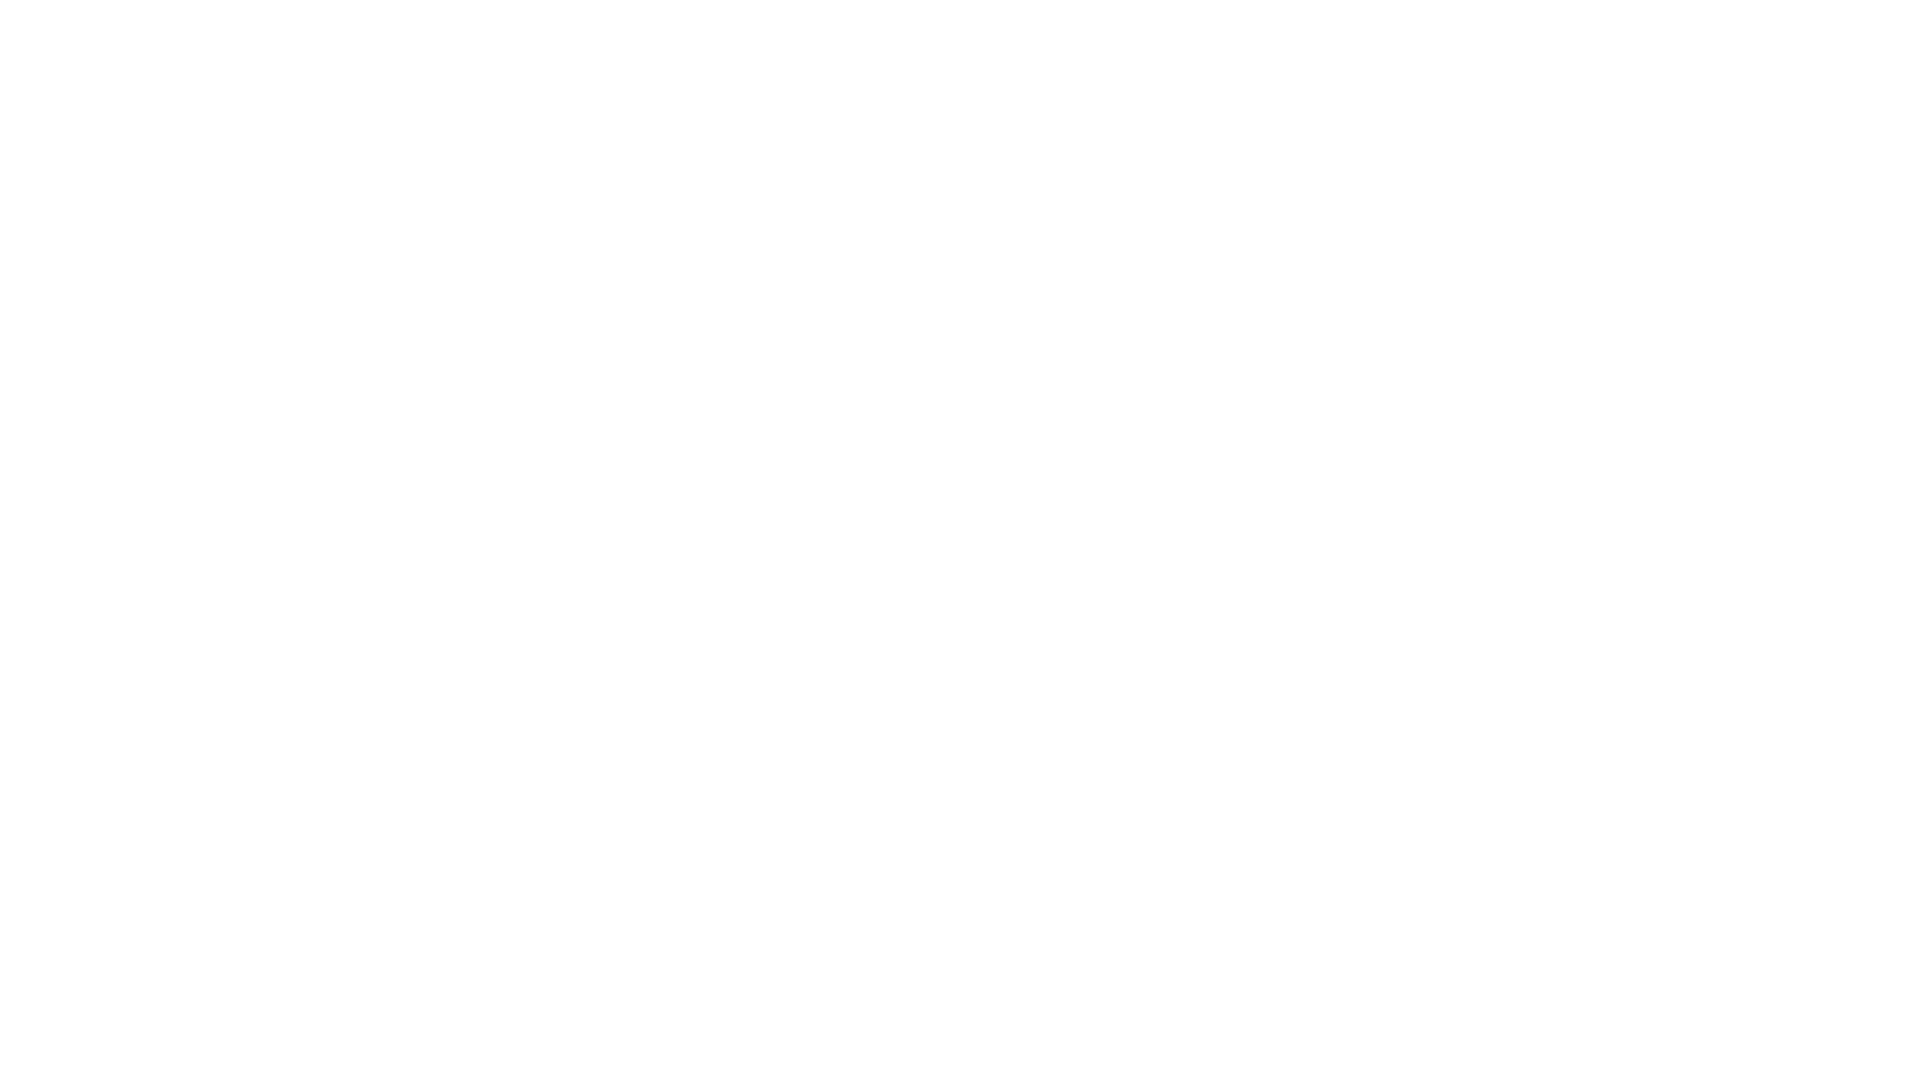

Waited 1 second for content to load after scroll
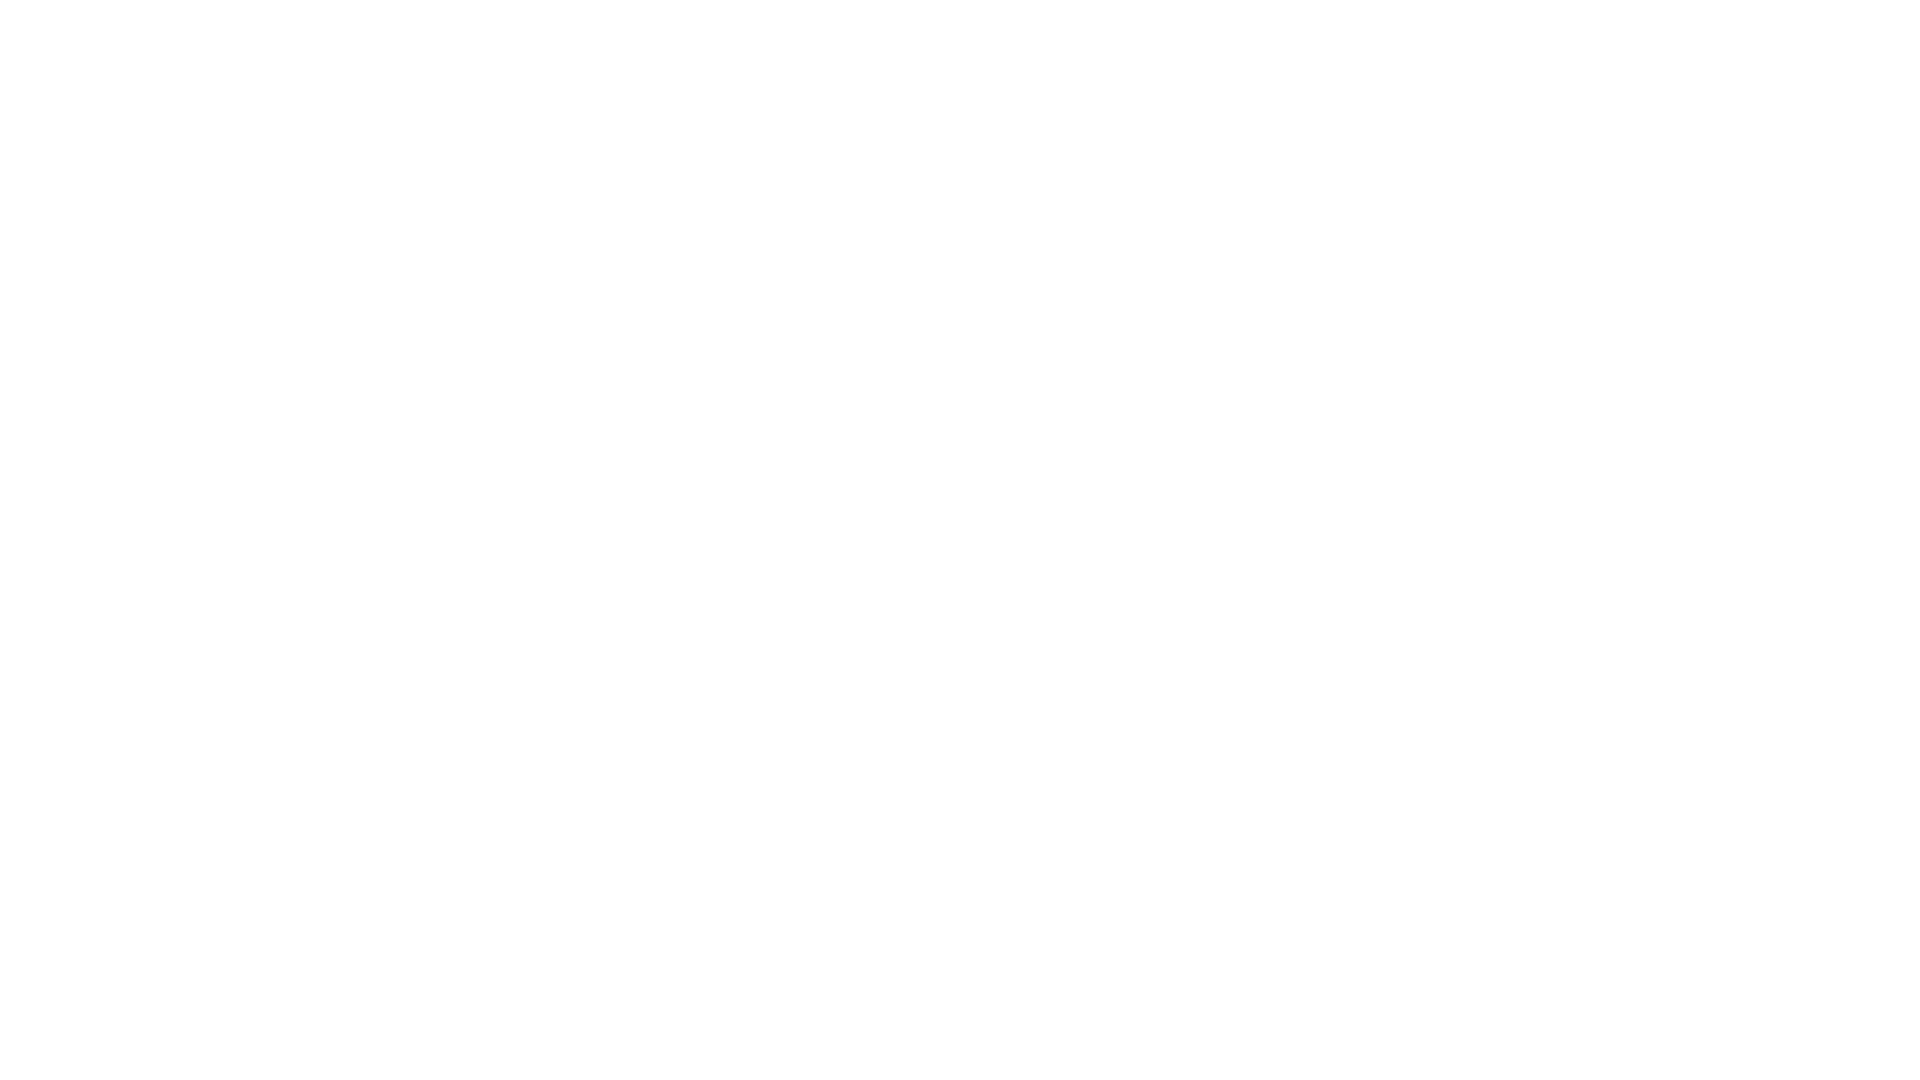

Scrolled down 250 pixels (scroll iteration 7/10)
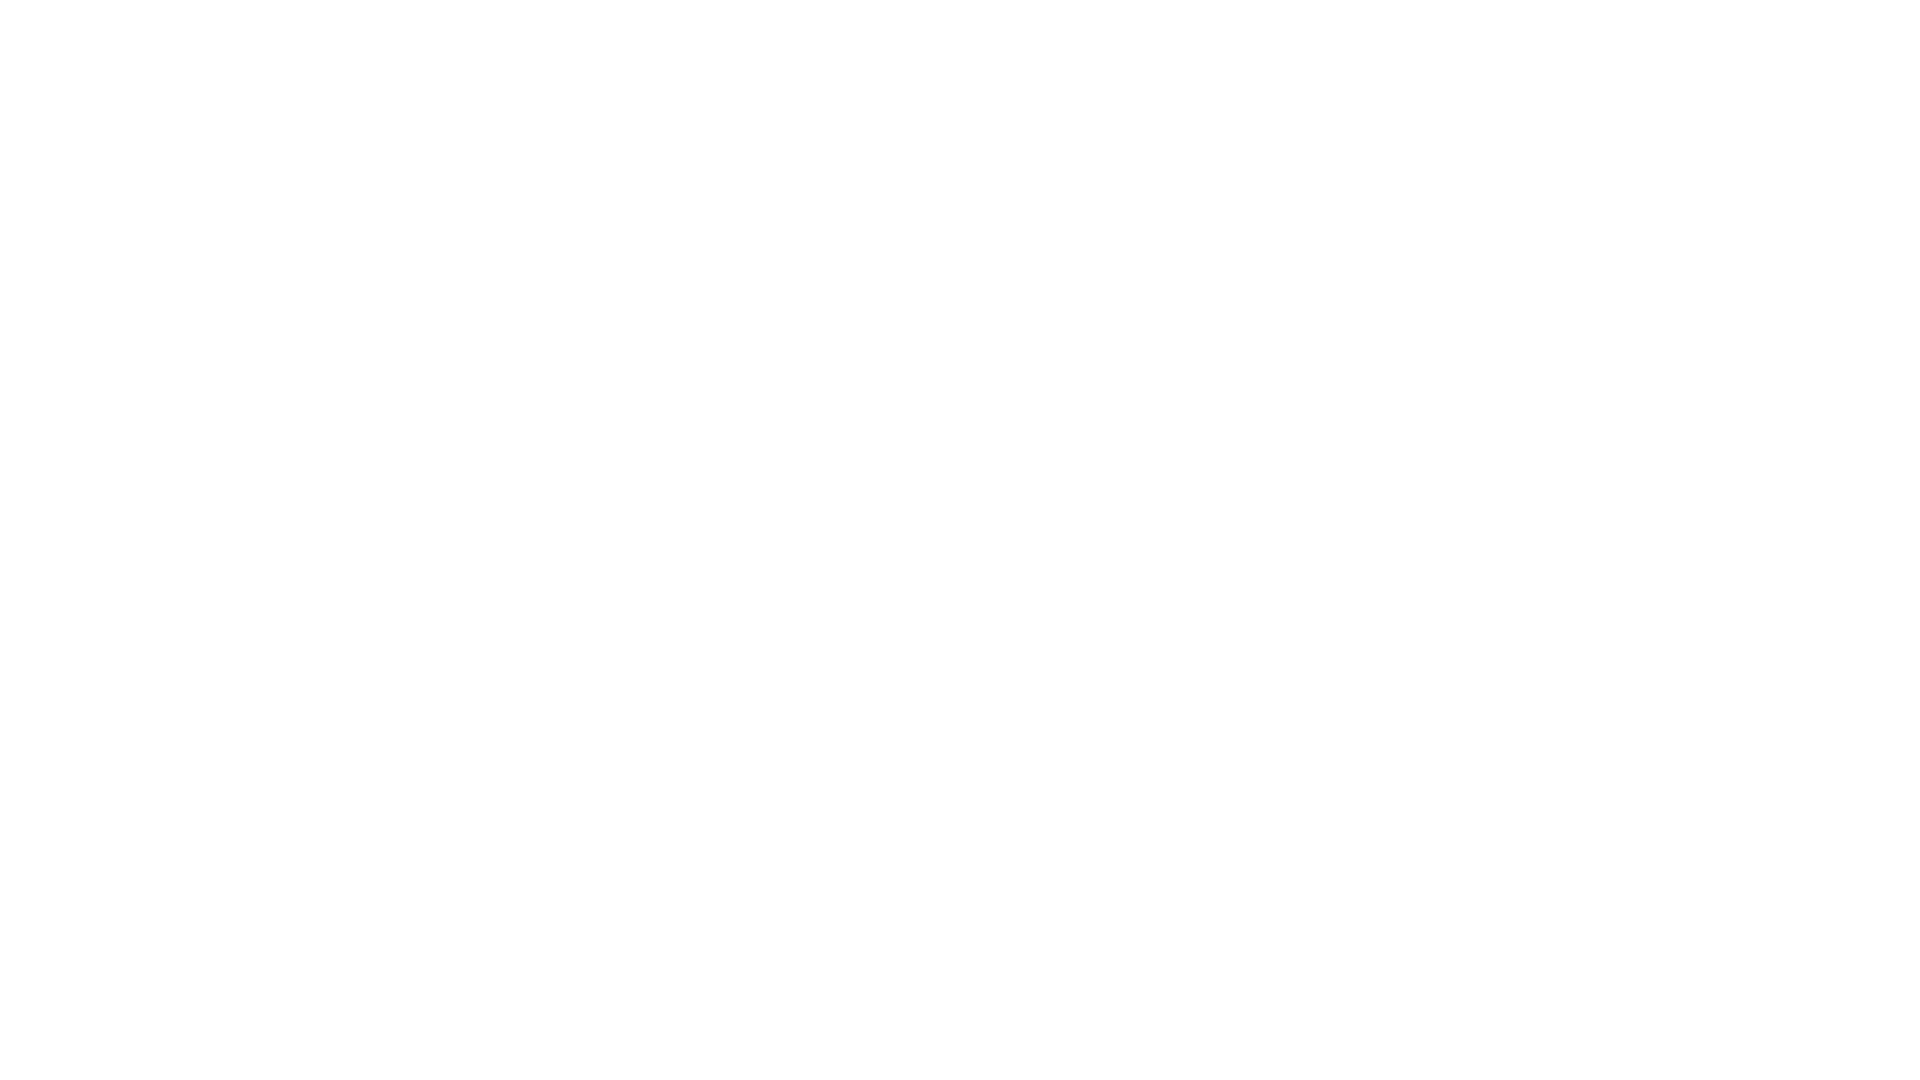

Waited 1 second for content to load after scroll
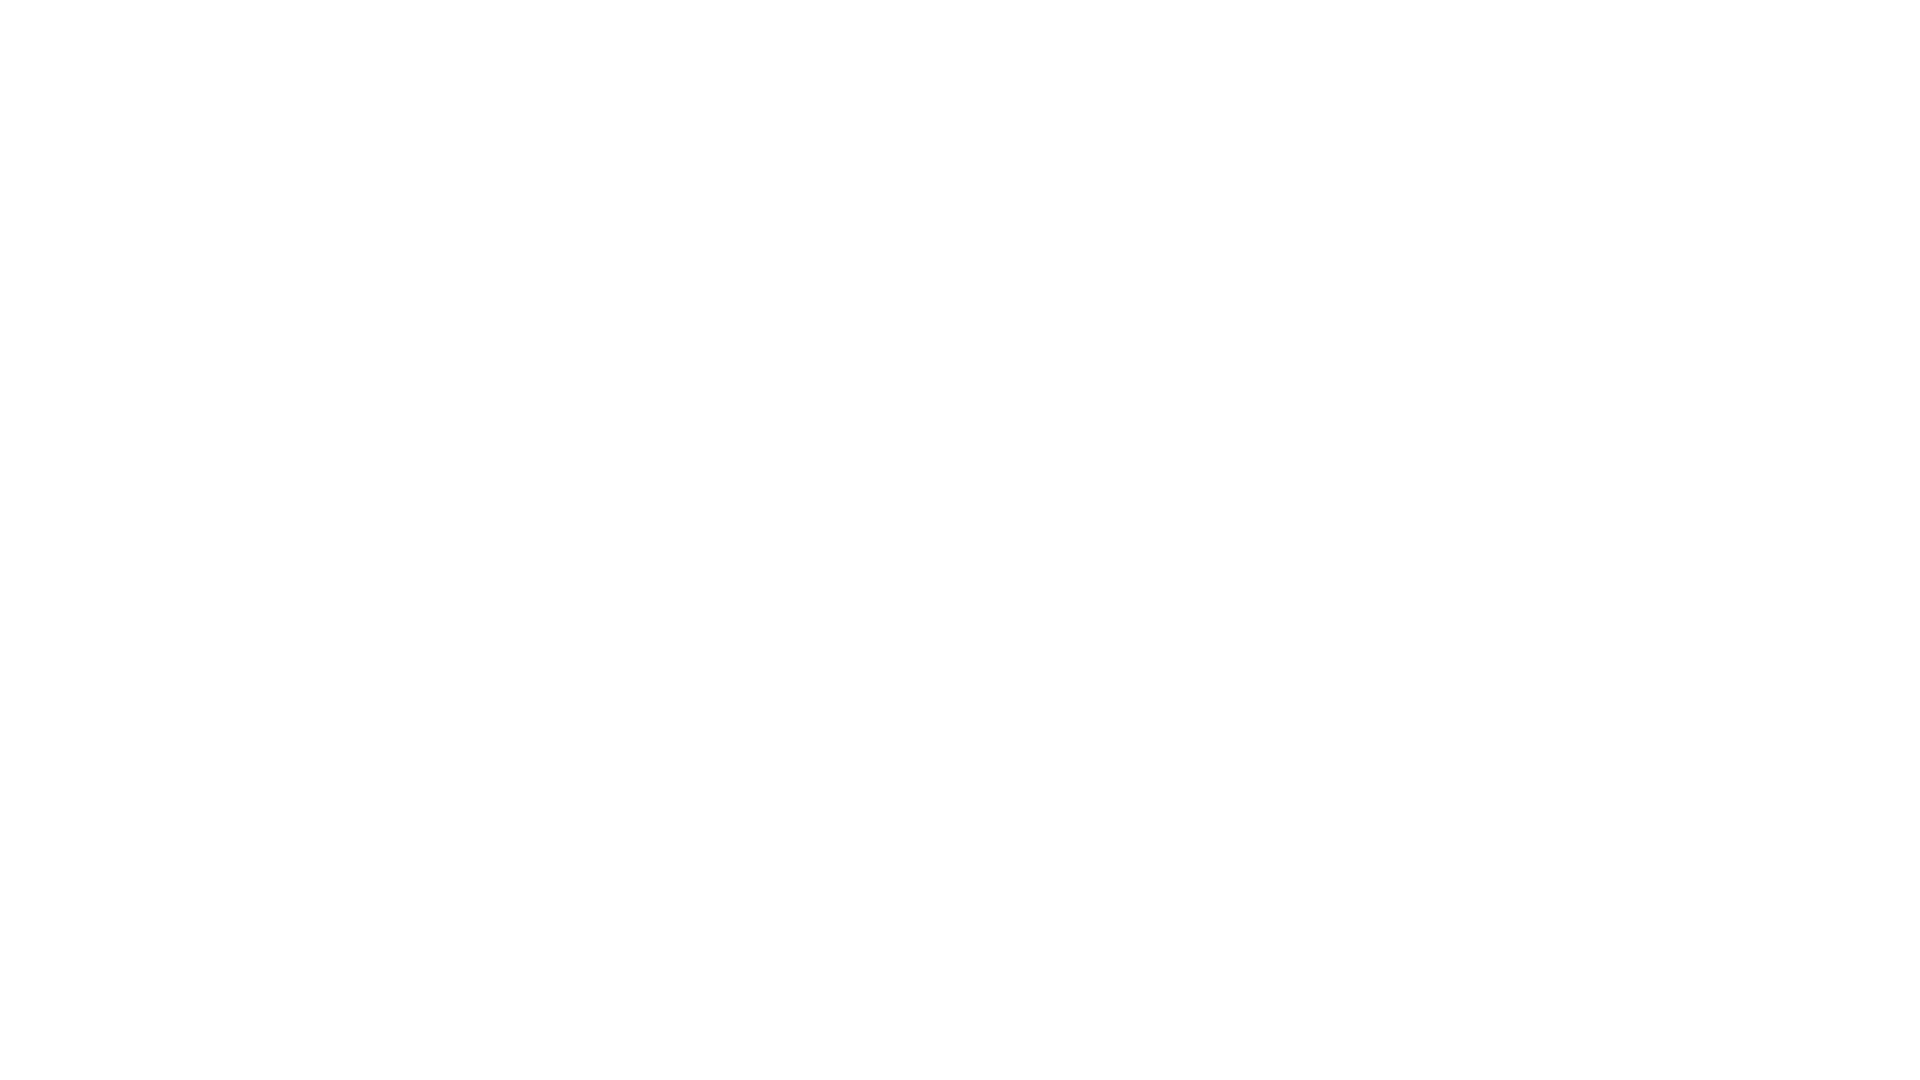

Scrolled down 250 pixels (scroll iteration 8/10)
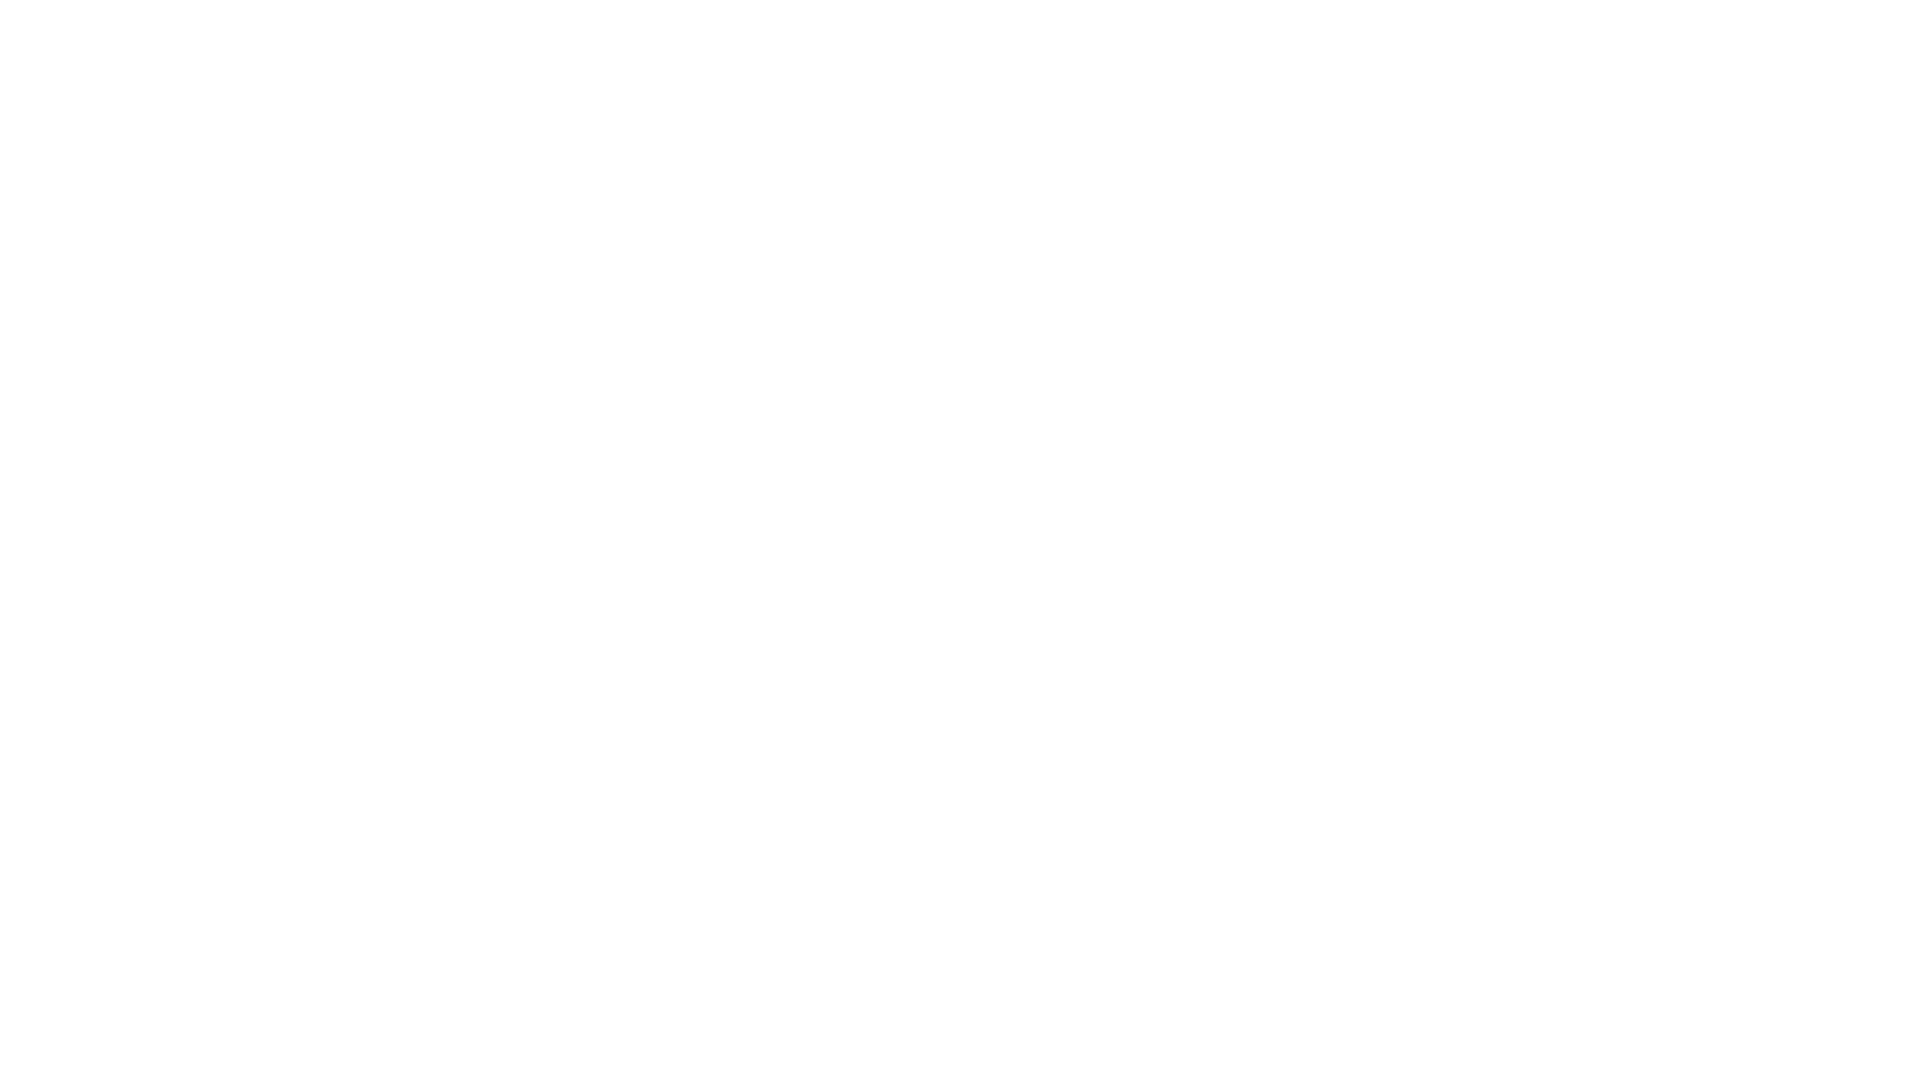

Waited 1 second for content to load after scroll
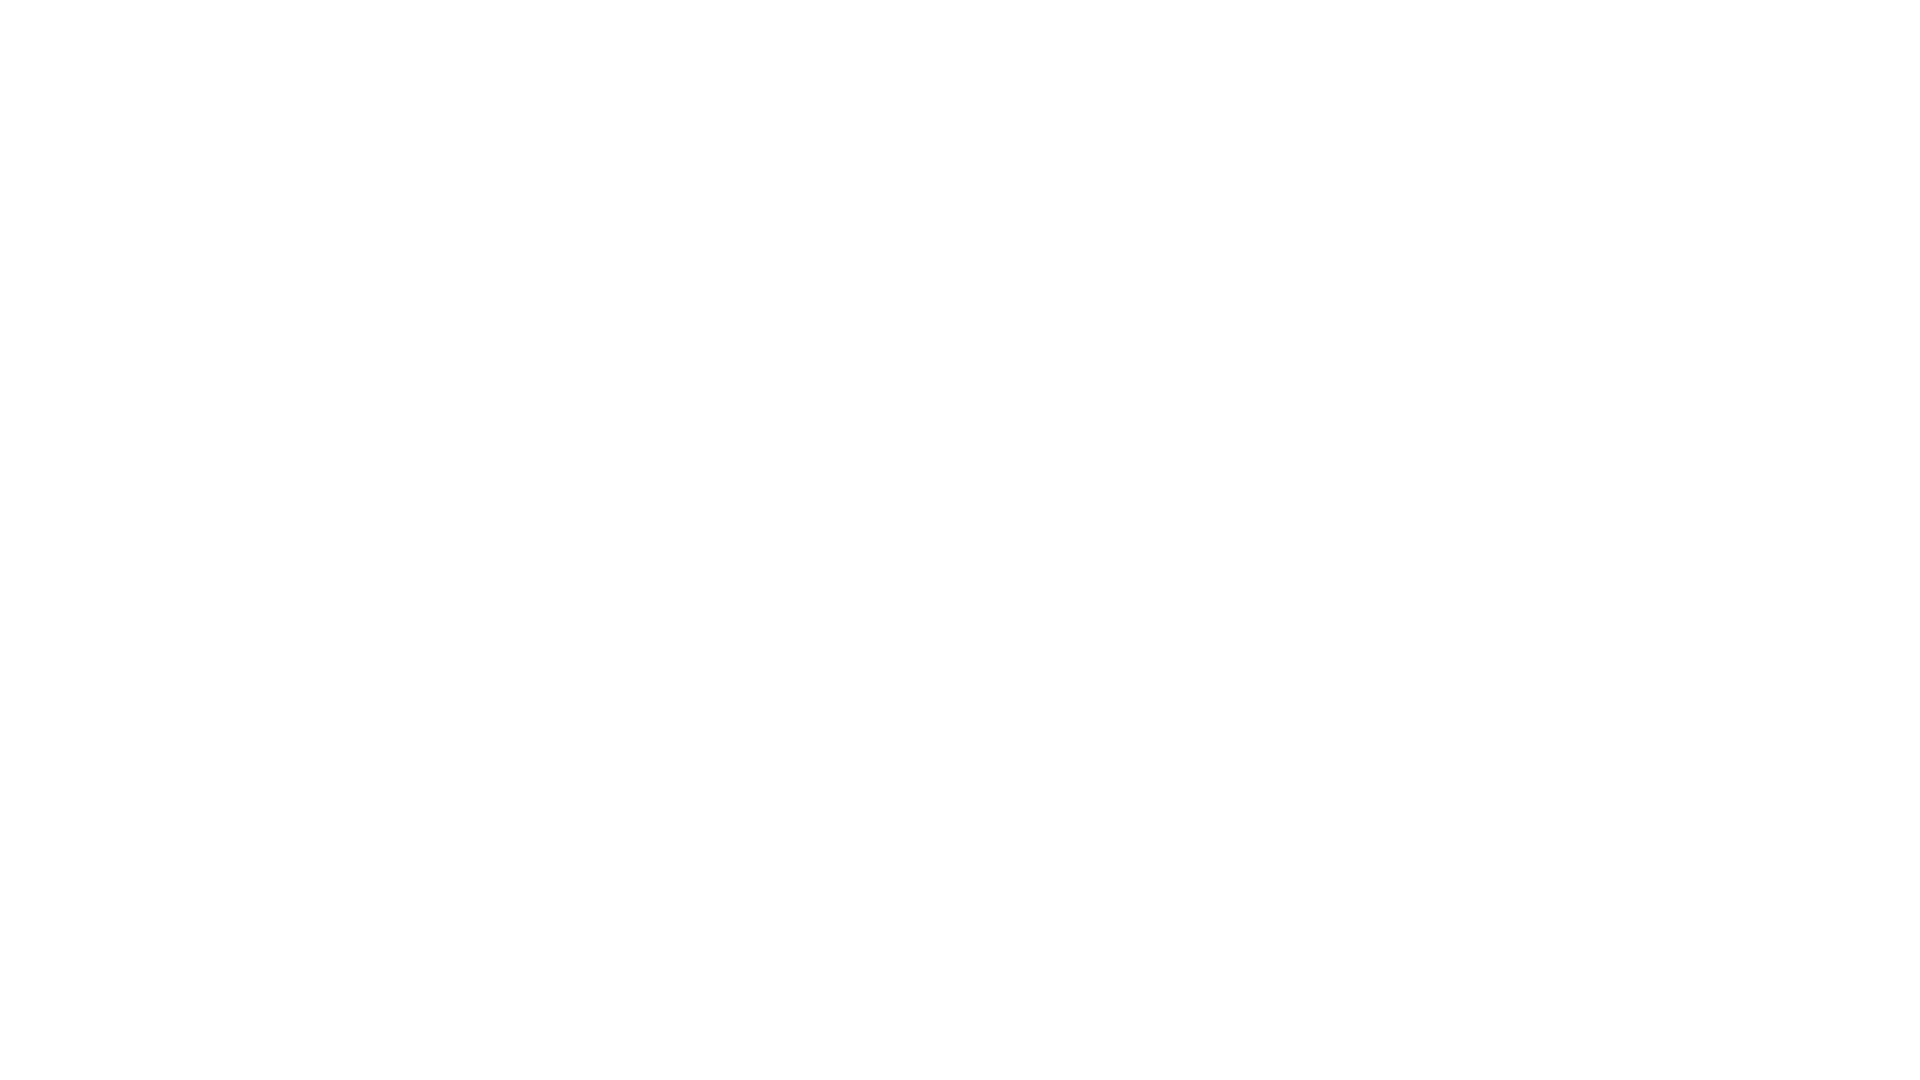

Scrolled down 250 pixels (scroll iteration 9/10)
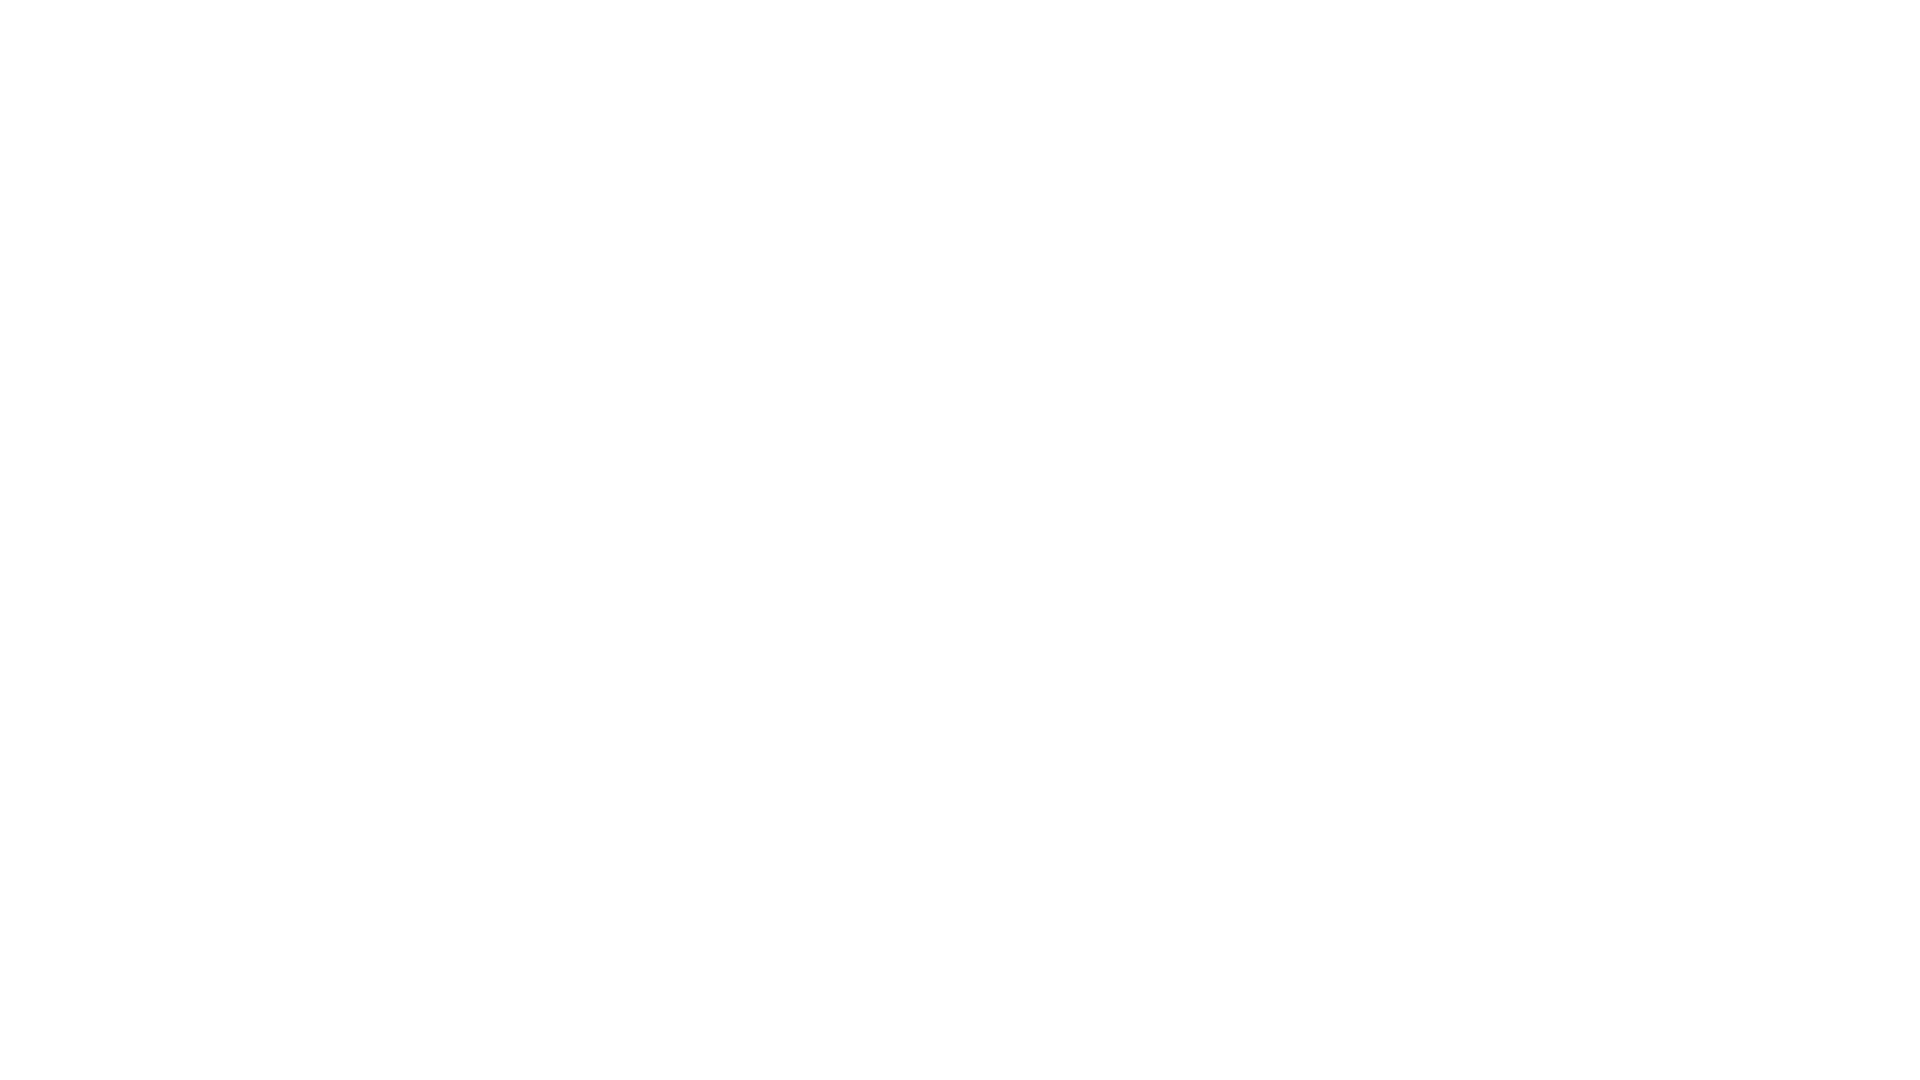

Waited 1 second for content to load after scroll
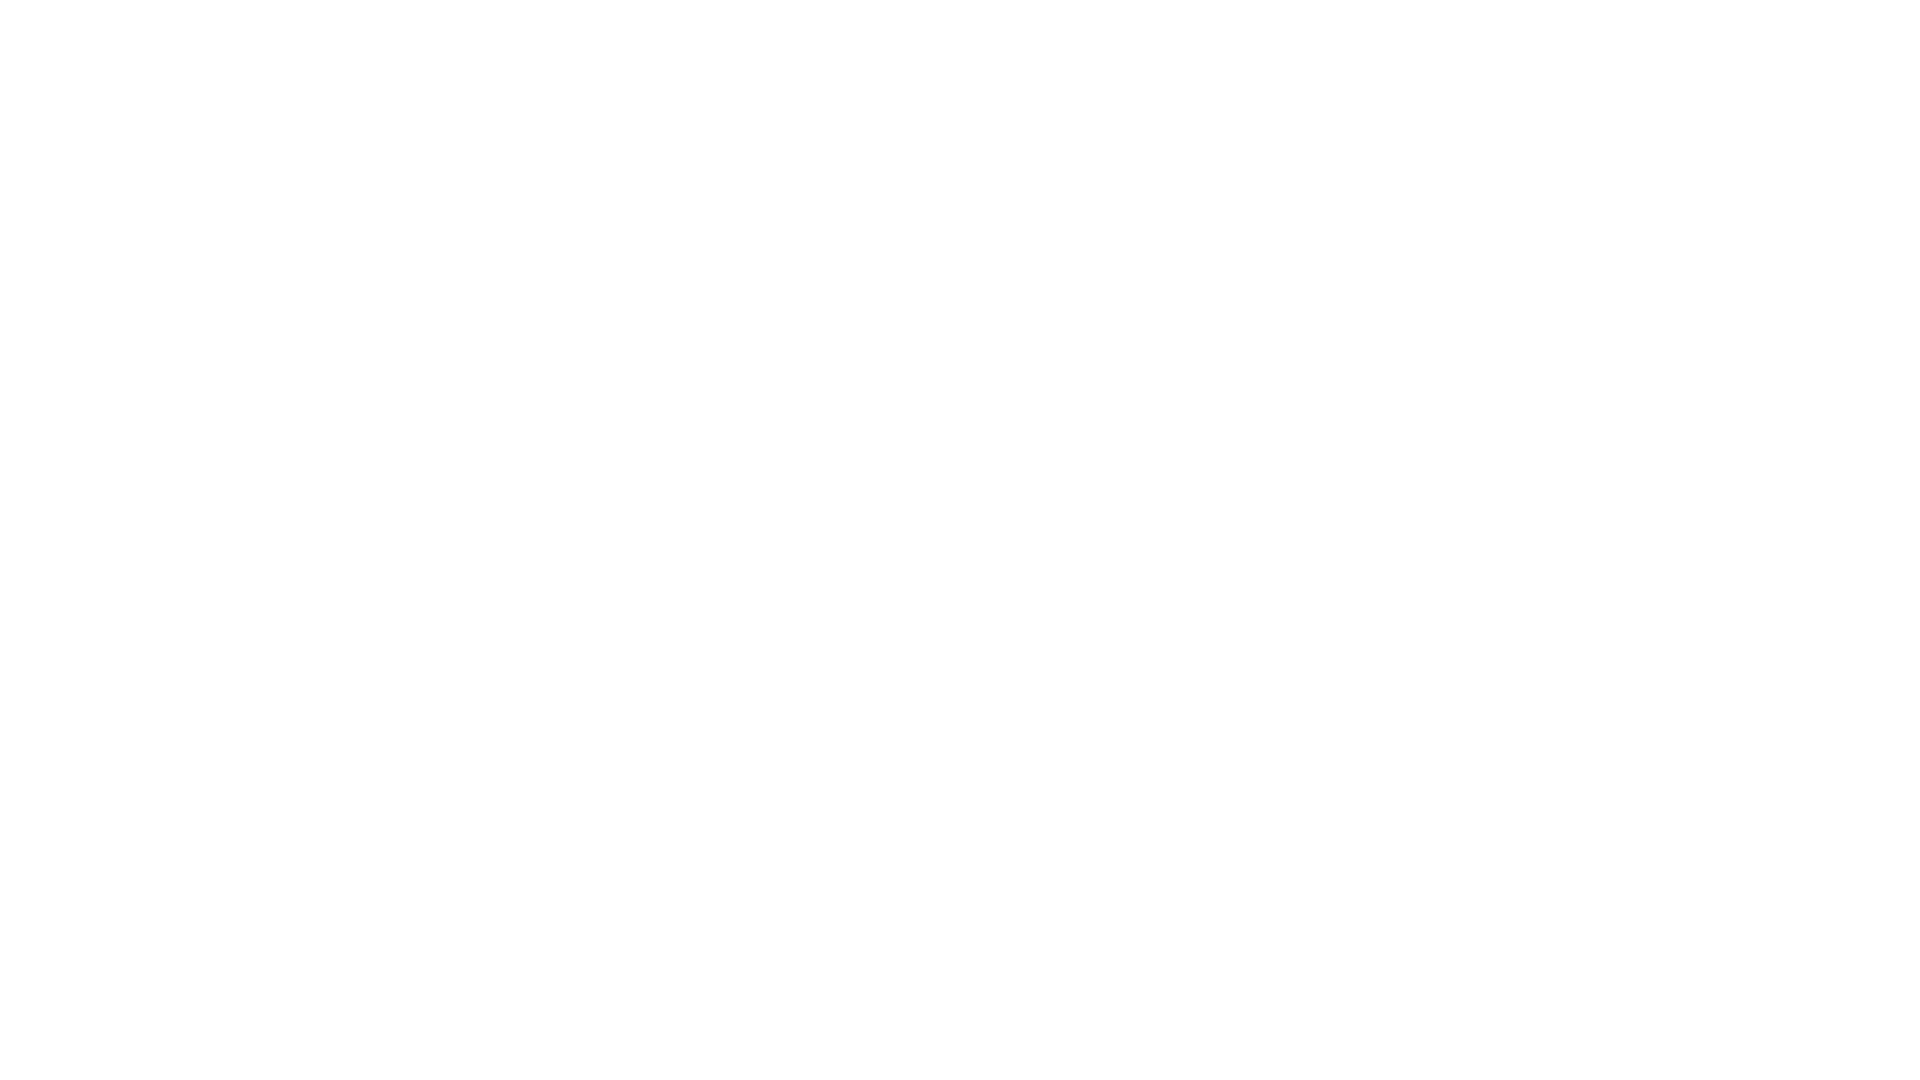

Scrolled down 250 pixels (scroll iteration 10/10)
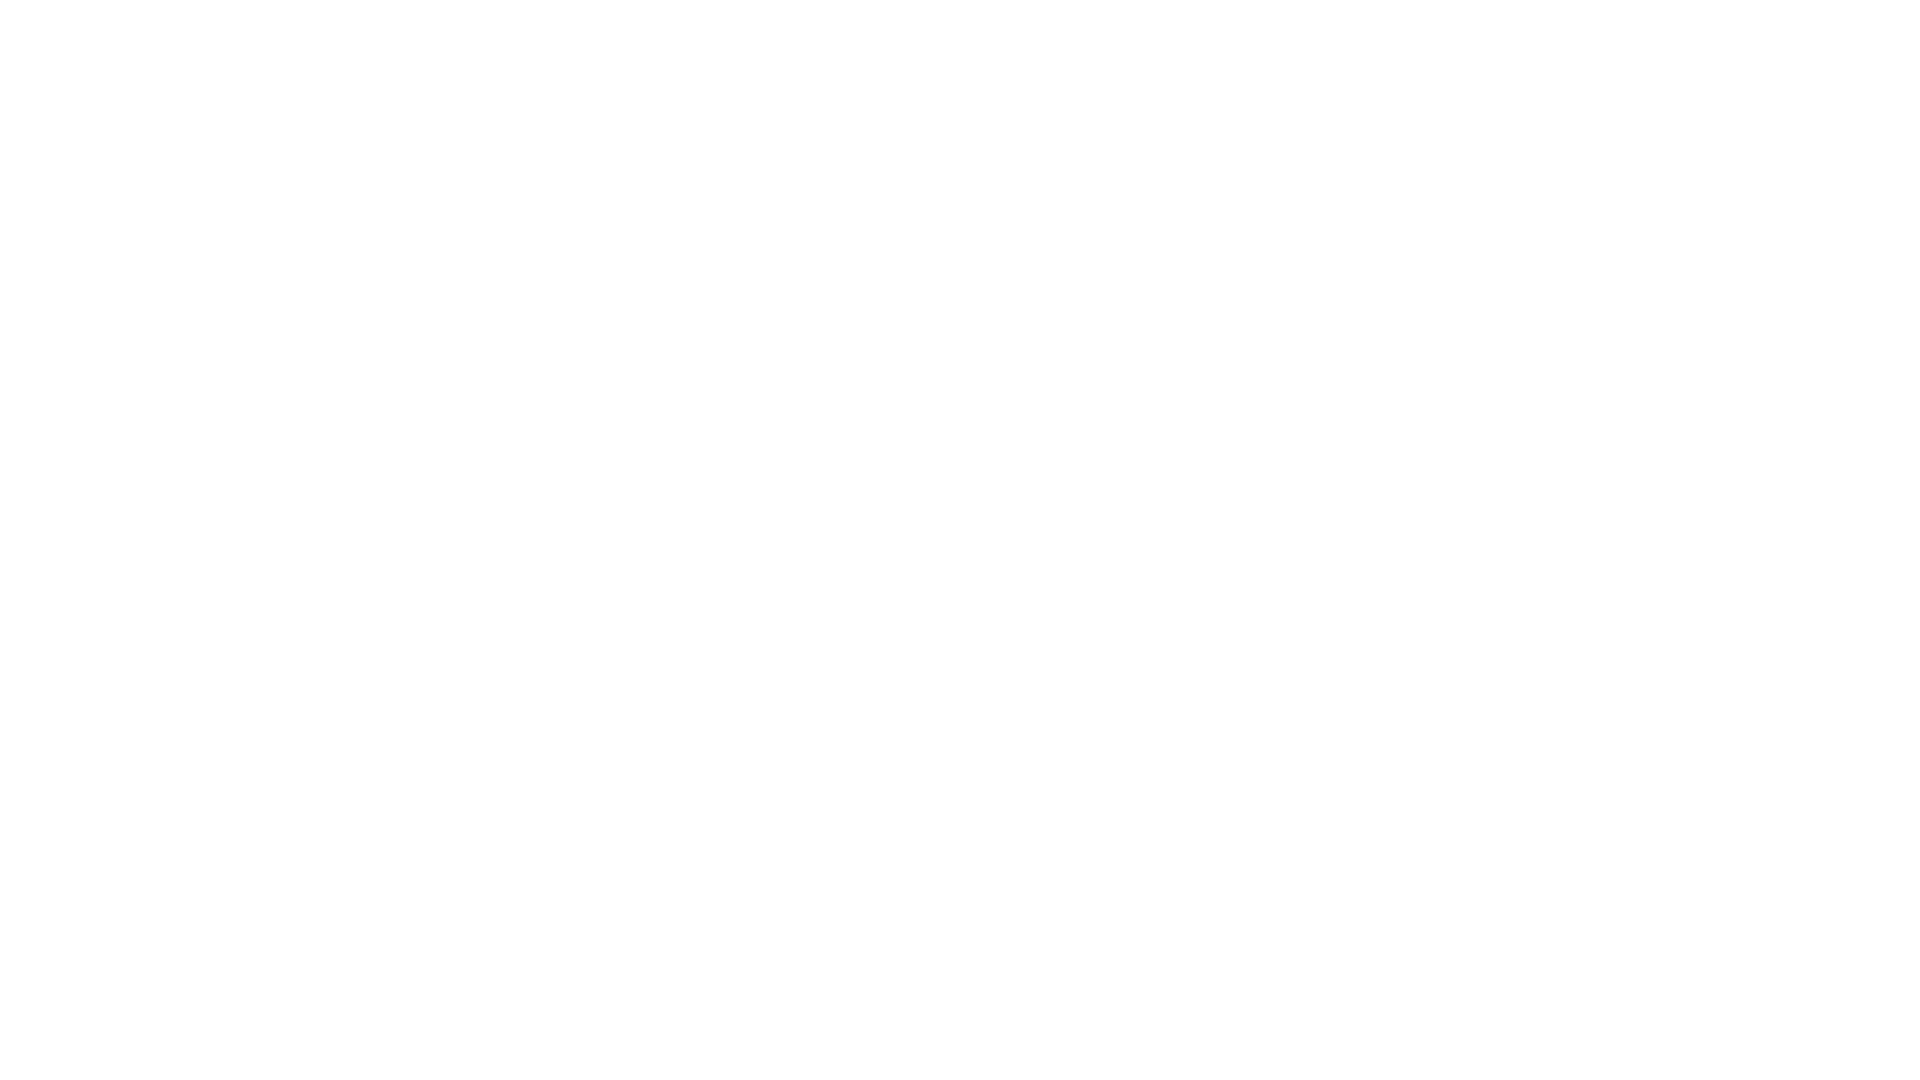

Waited 1 second for content to load after scroll
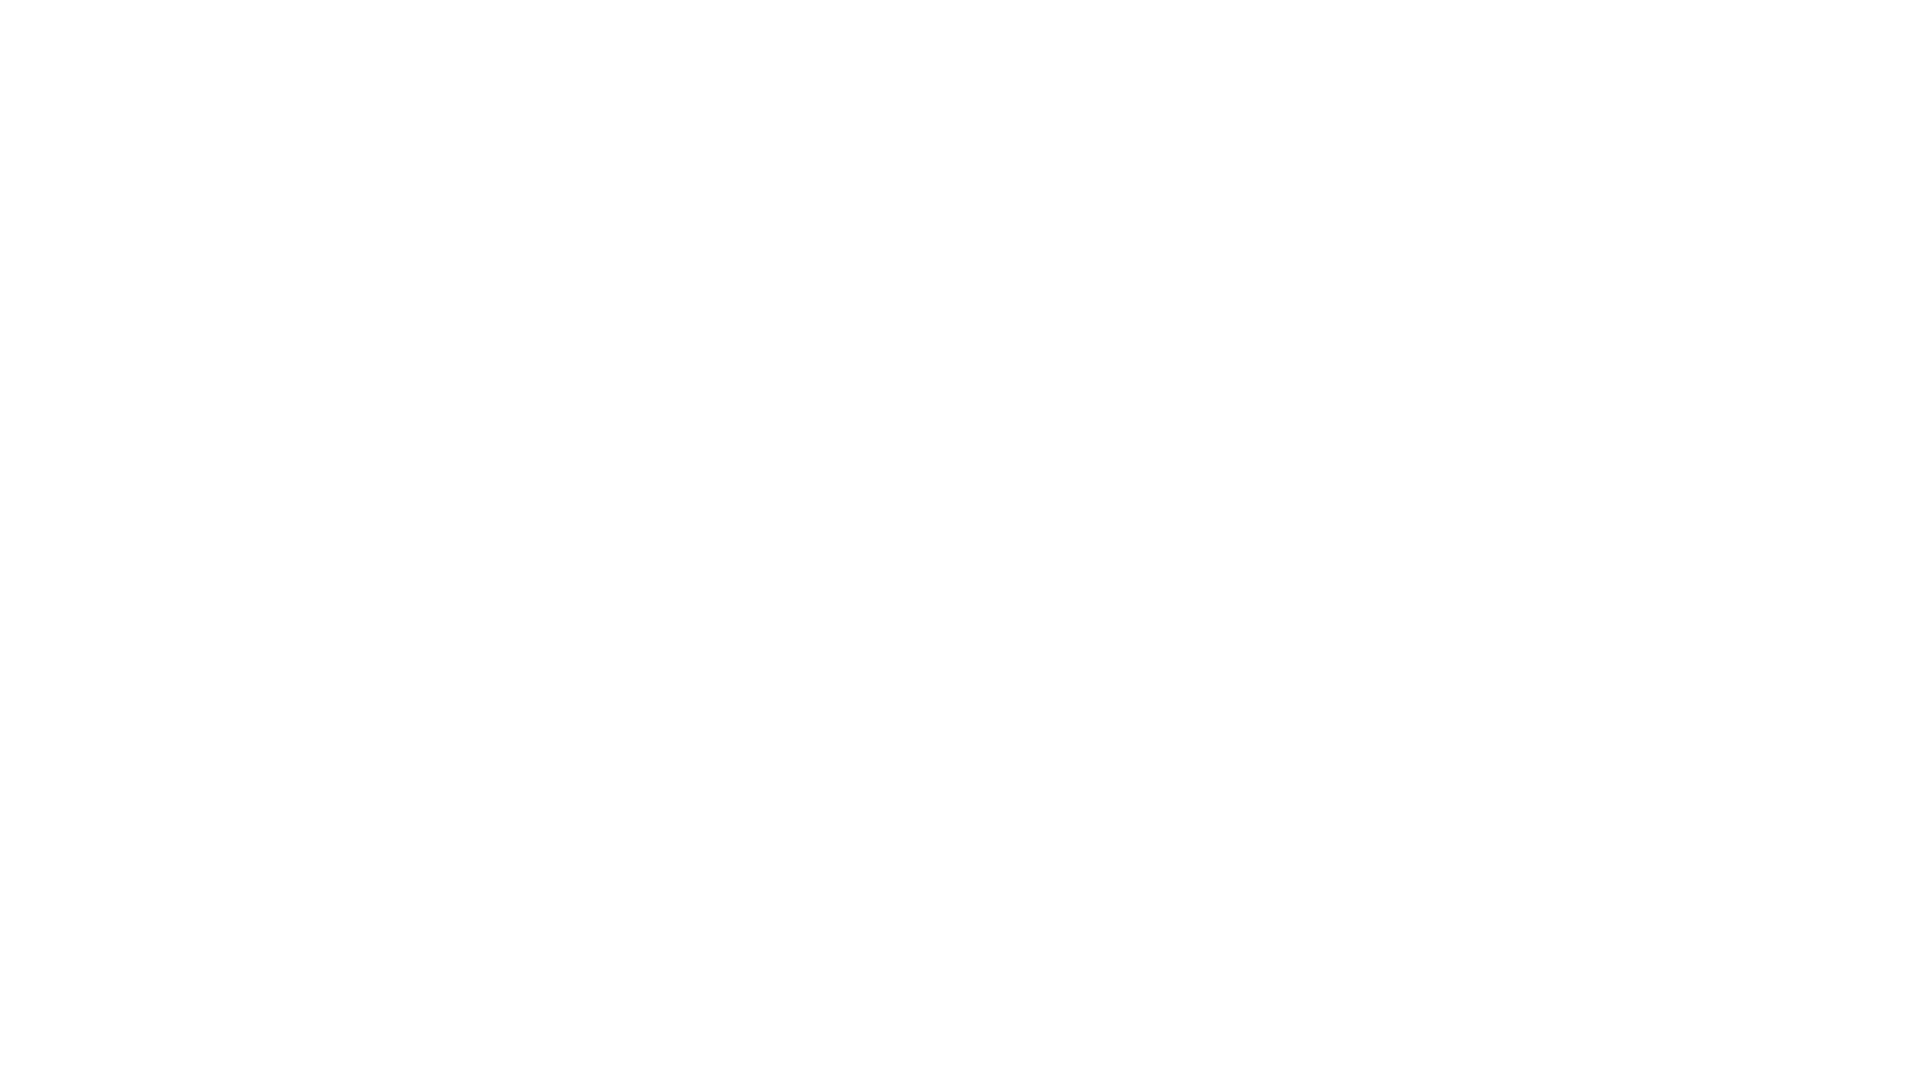

Final wait complete, infinite scroll test finished
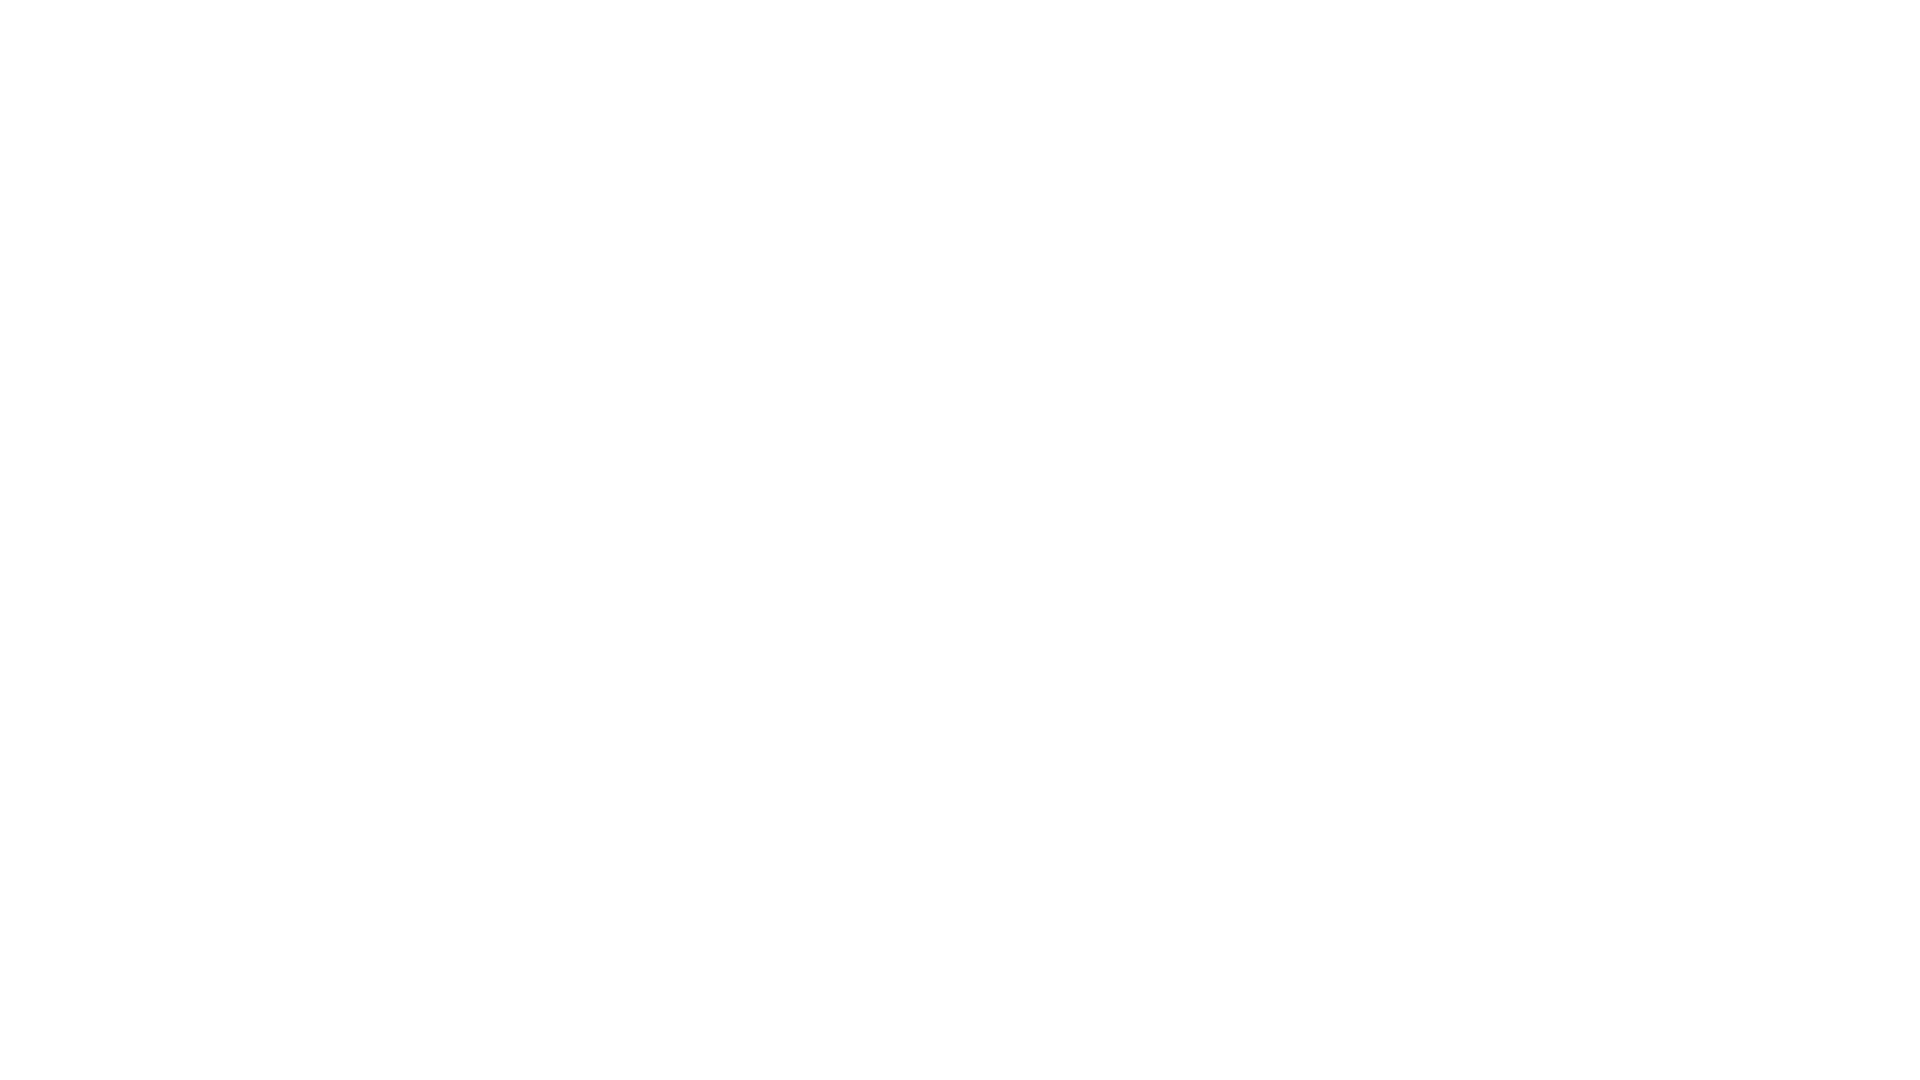

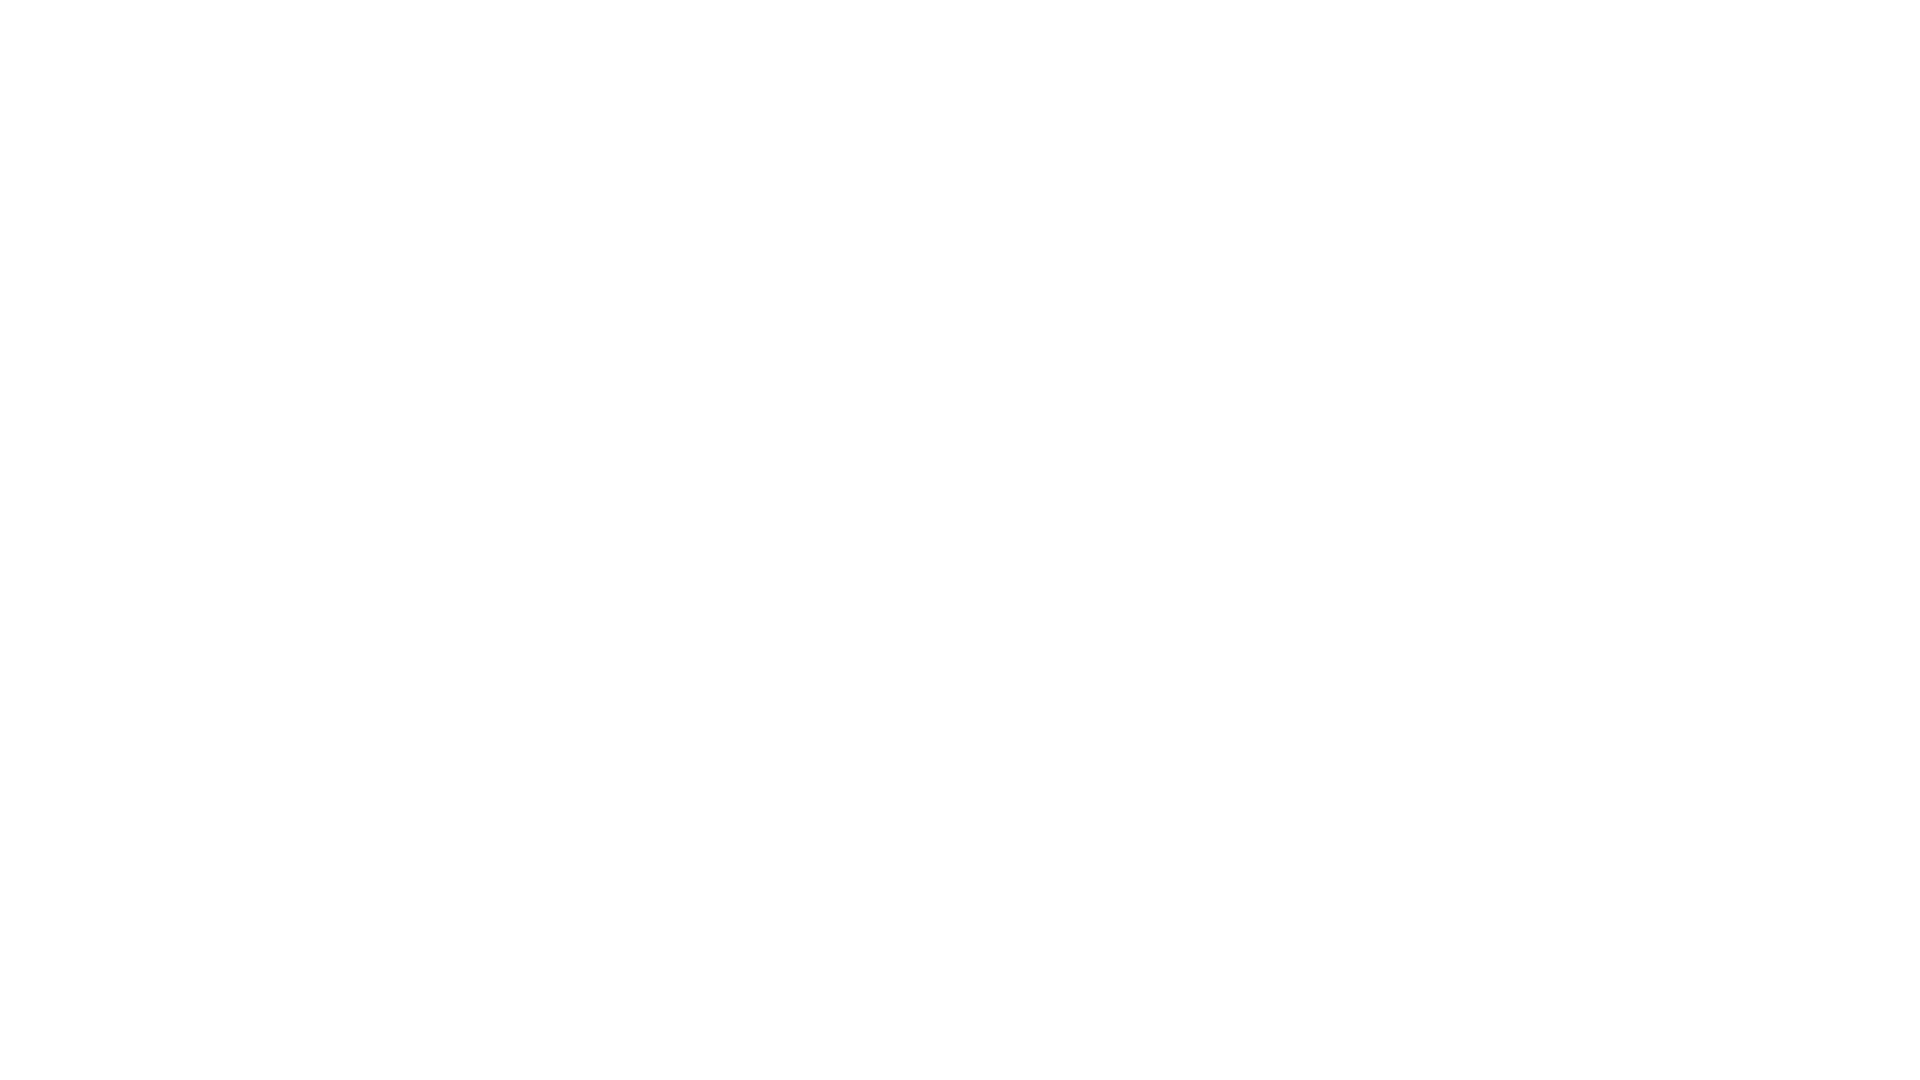